Tests infinite scroll page by scrolling down 750 pixels 10 times, then scrolling back up 750 pixels 10 times using JavaScript execution

Starting URL: https://practice.cydeo.com/infinite_scroll

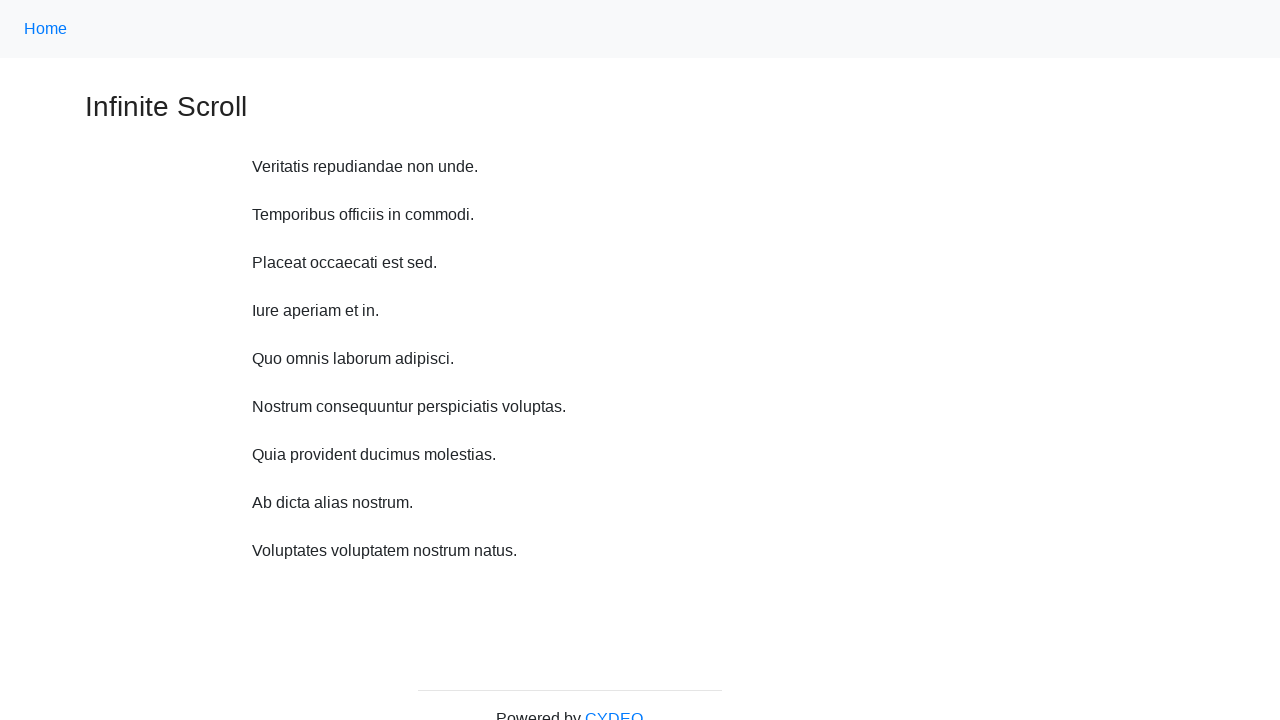

Waited 1 second before scrolling down
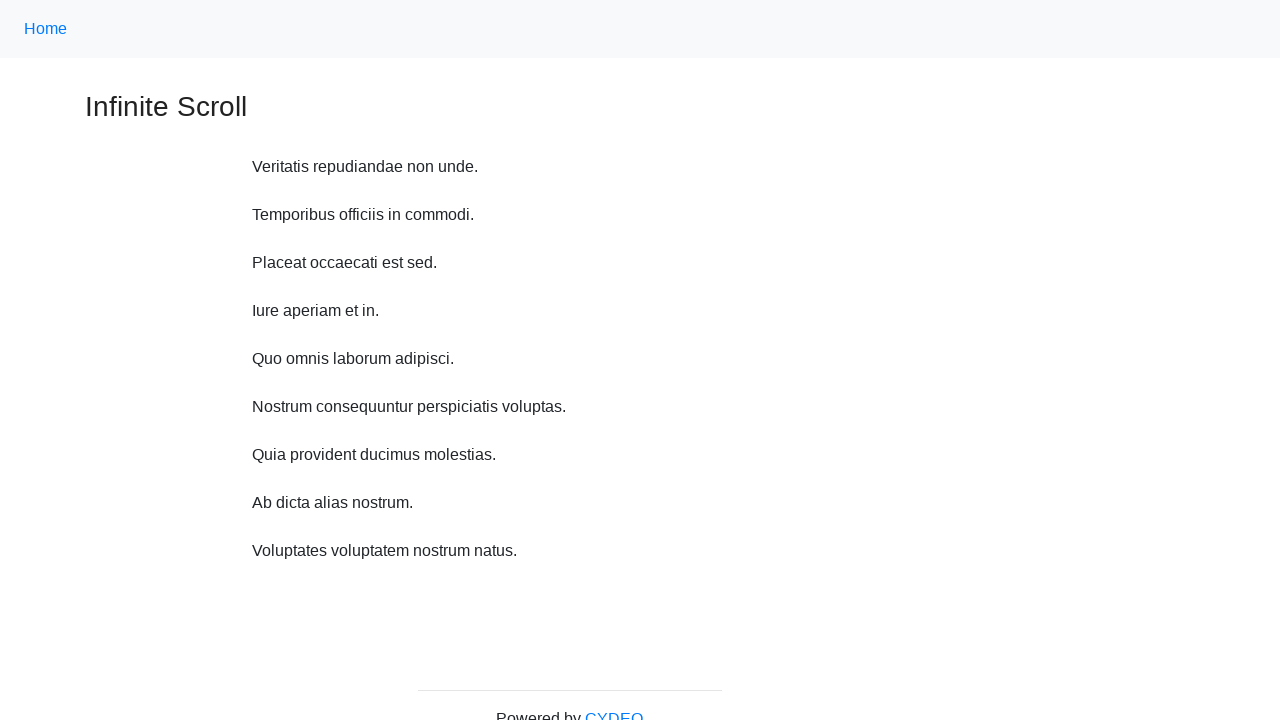

Scrolled down 750 pixels (iteration 1/10)
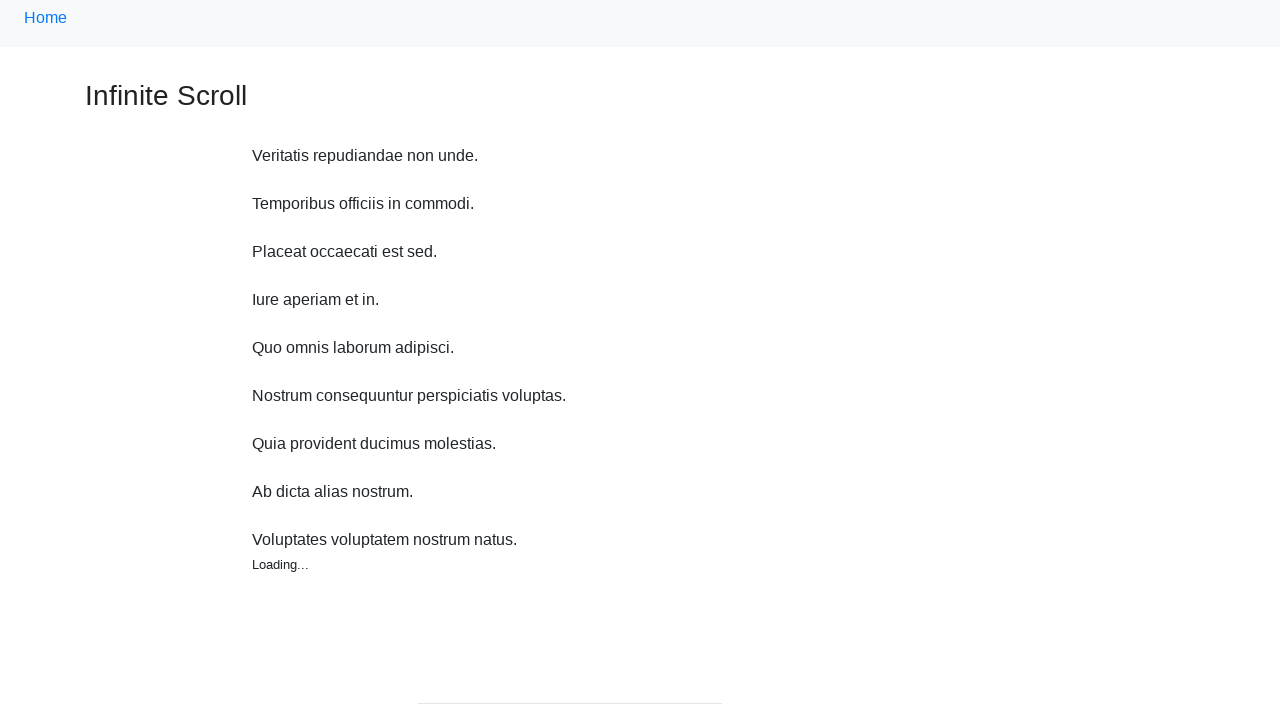

Waited 1 second before scrolling down
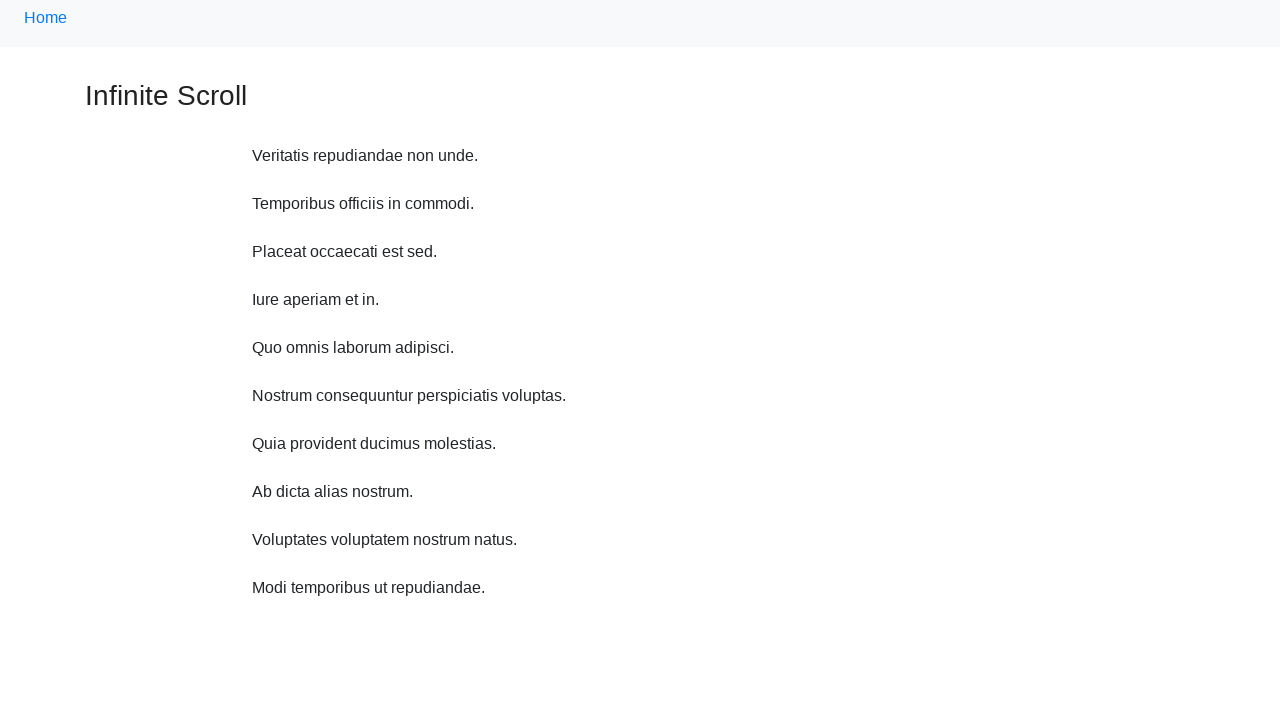

Scrolled down 750 pixels (iteration 2/10)
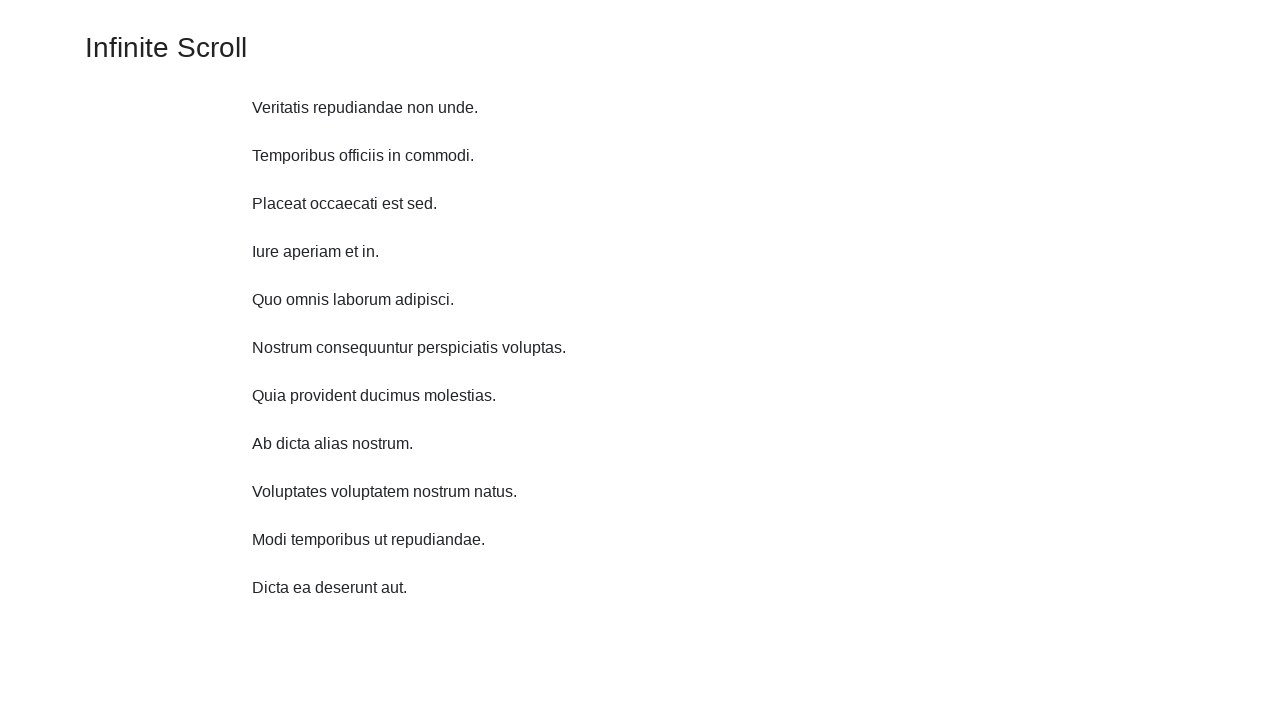

Waited 1 second before scrolling down
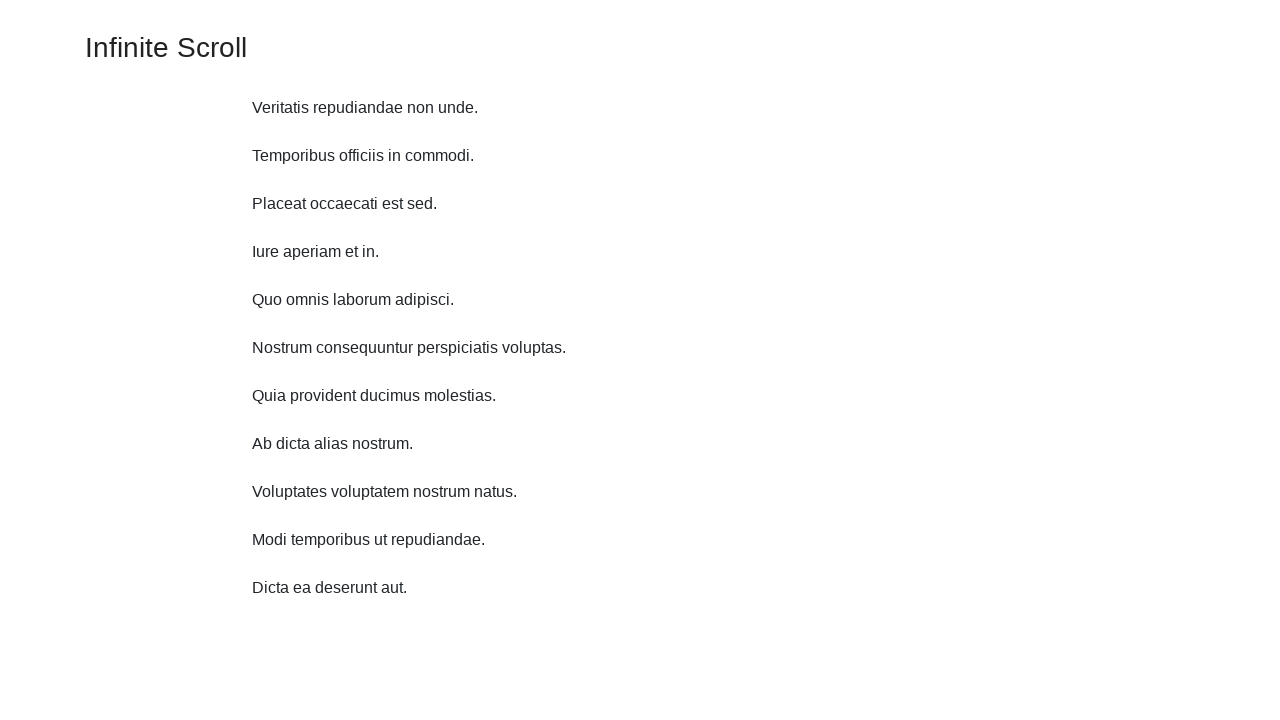

Scrolled down 750 pixels (iteration 3/10)
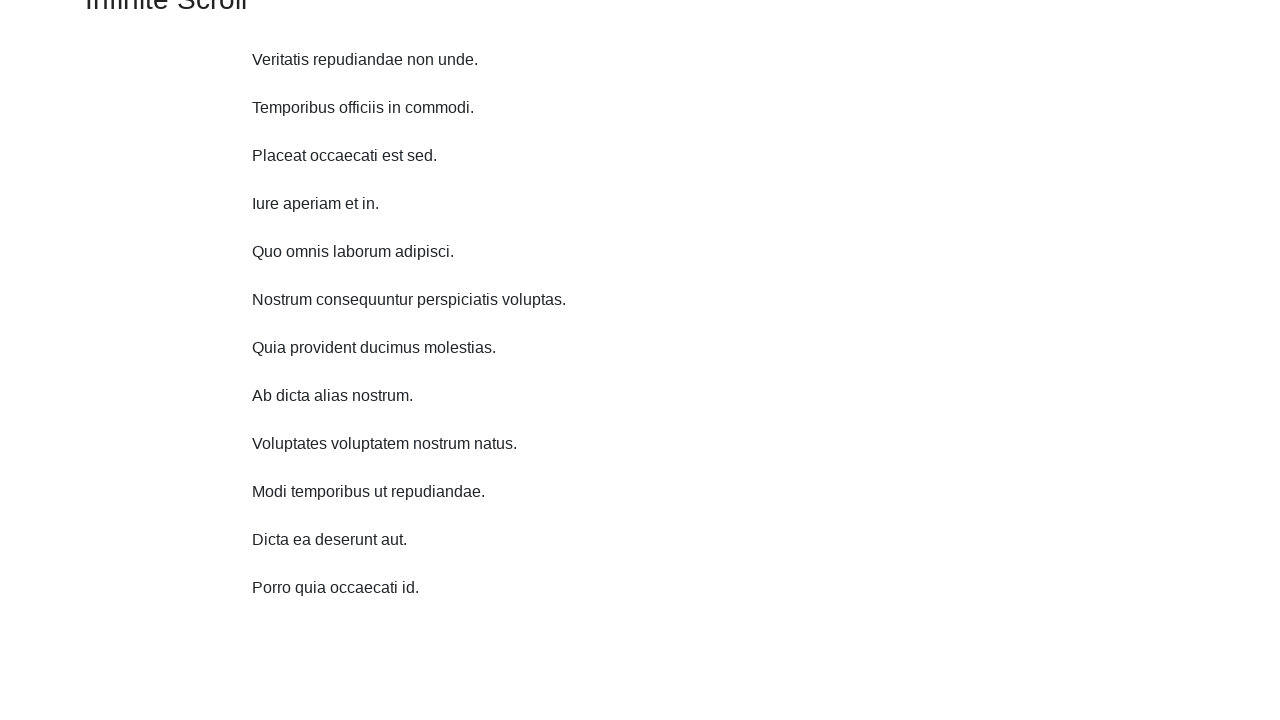

Waited 1 second before scrolling down
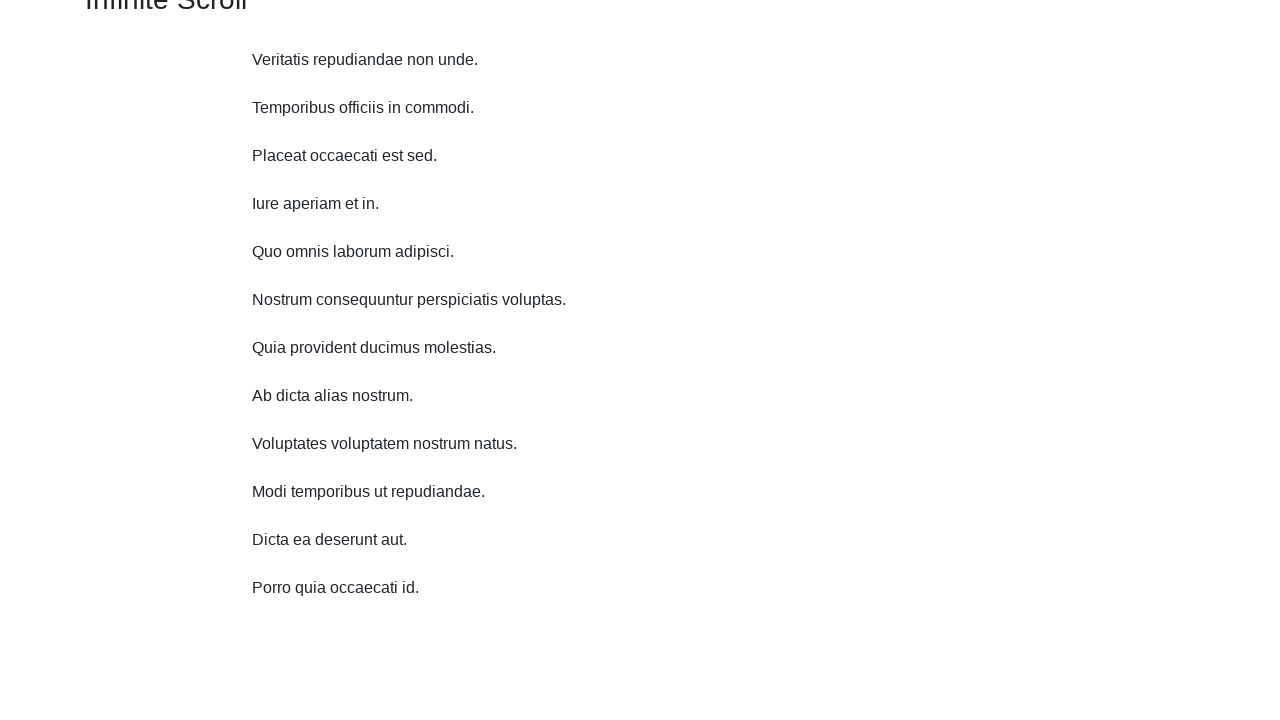

Scrolled down 750 pixels (iteration 4/10)
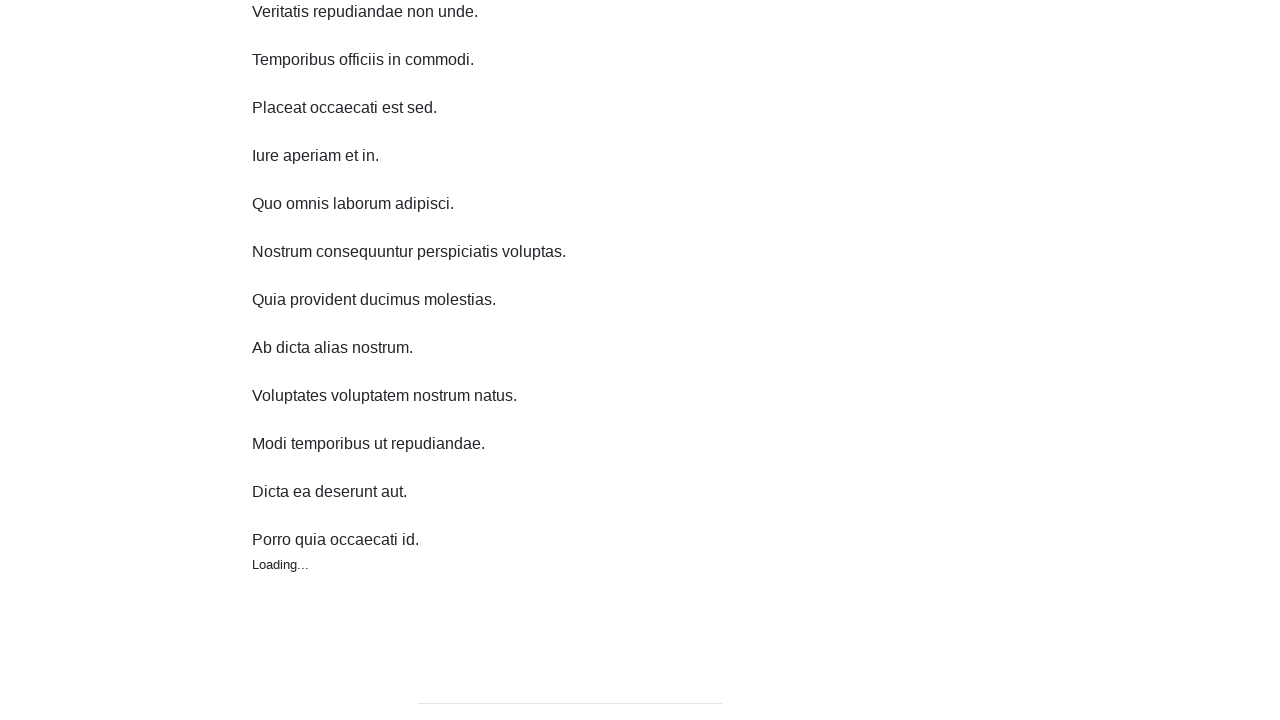

Waited 1 second before scrolling down
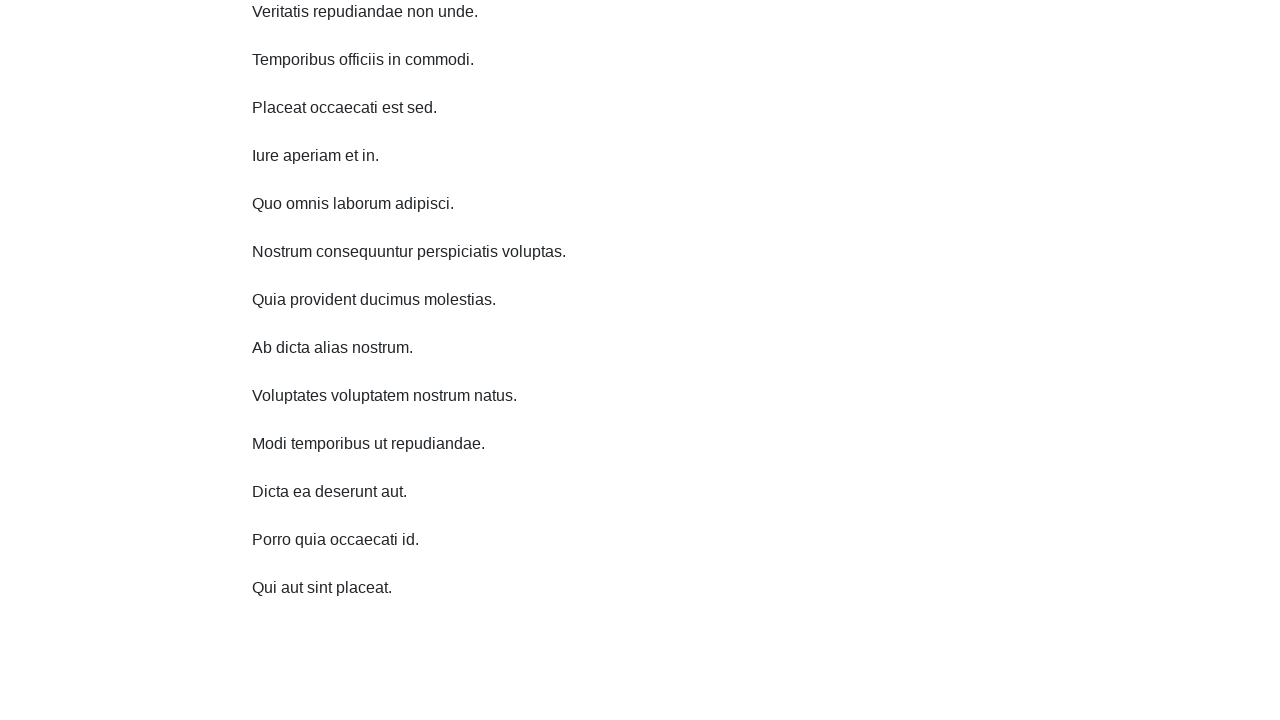

Scrolled down 750 pixels (iteration 5/10)
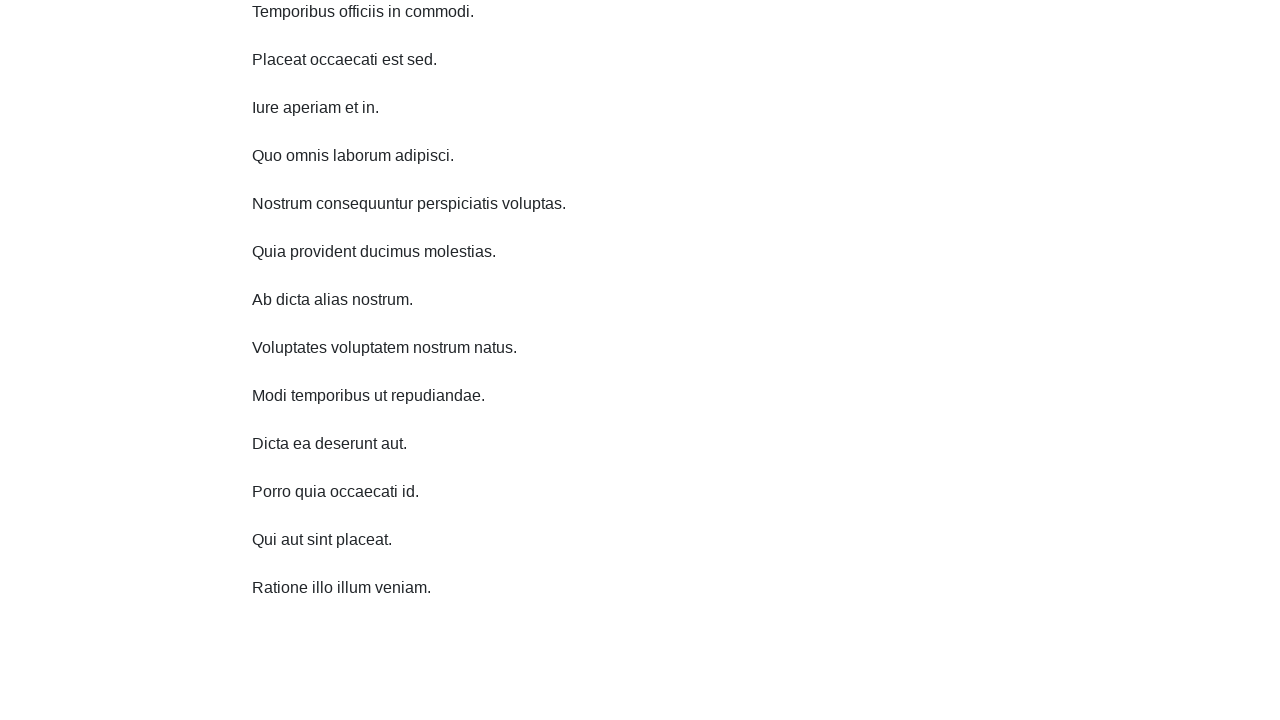

Waited 1 second before scrolling down
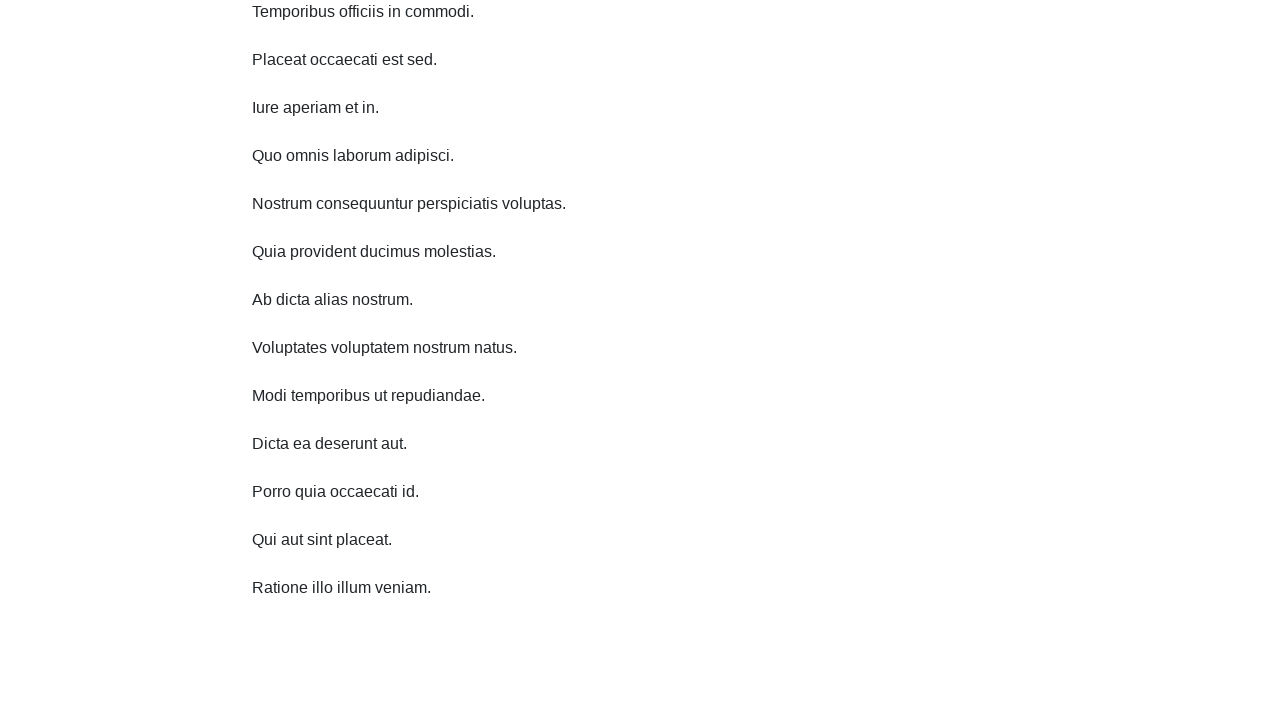

Scrolled down 750 pixels (iteration 6/10)
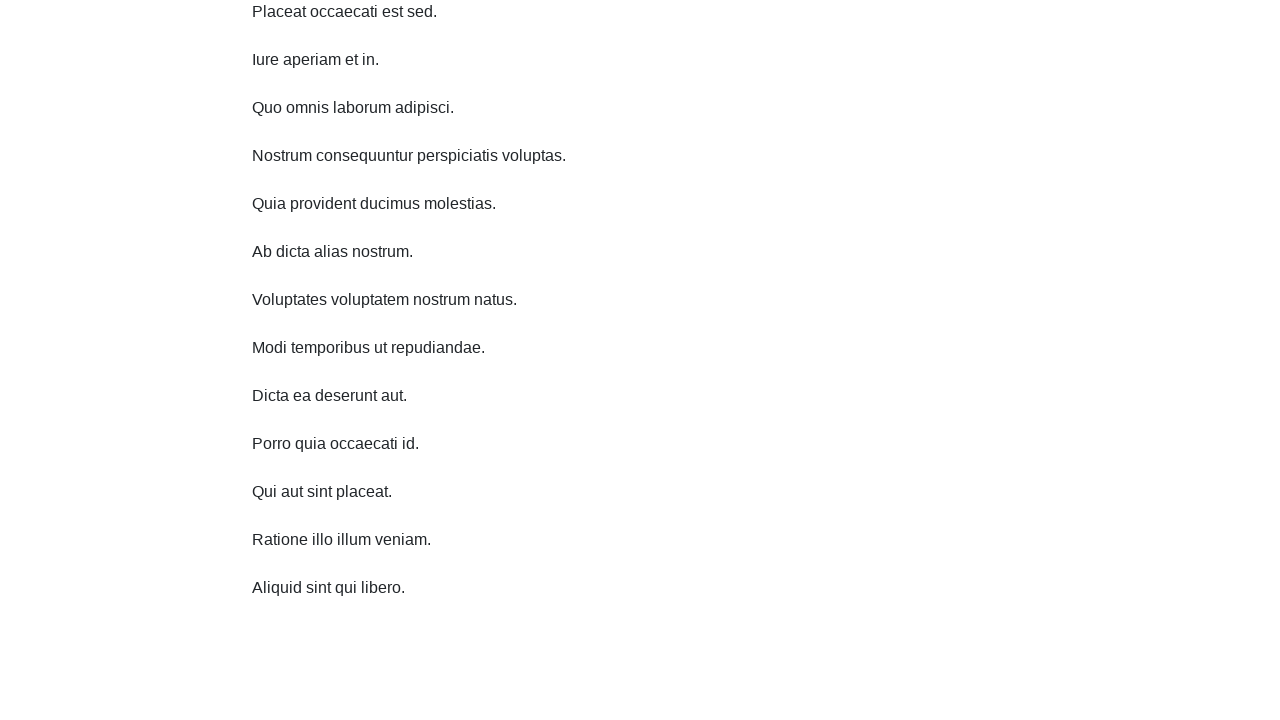

Waited 1 second before scrolling down
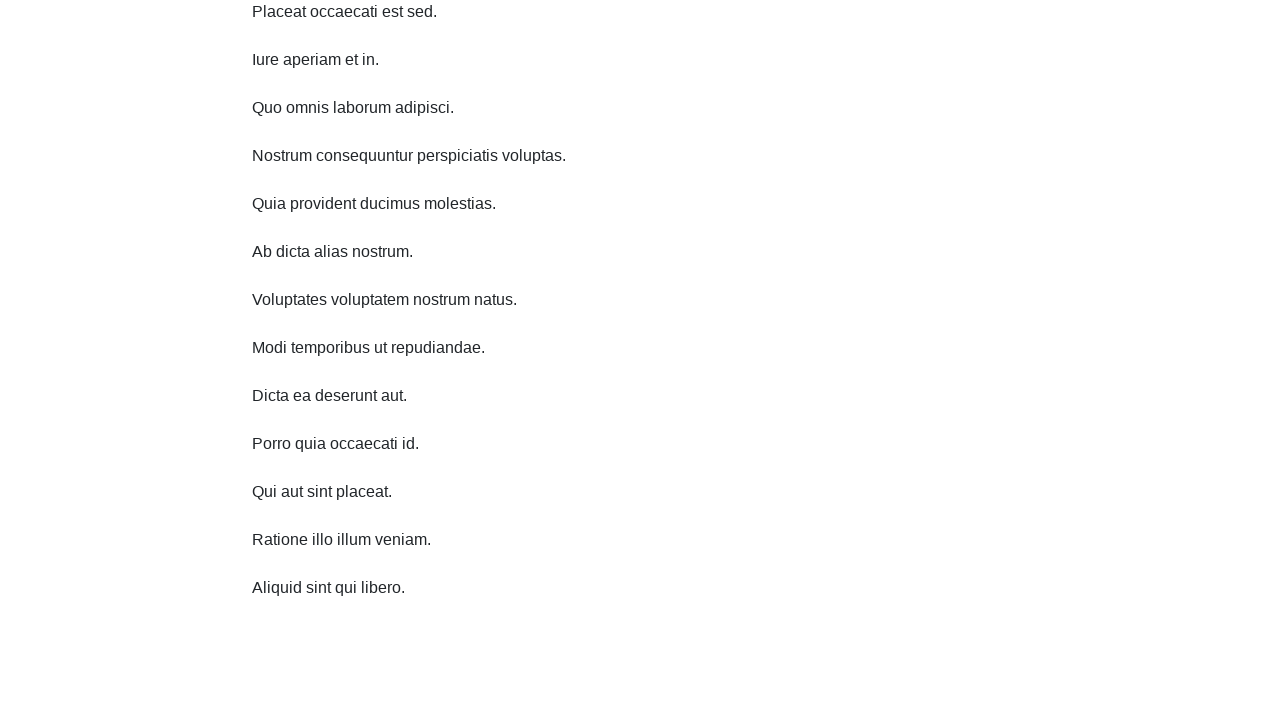

Scrolled down 750 pixels (iteration 7/10)
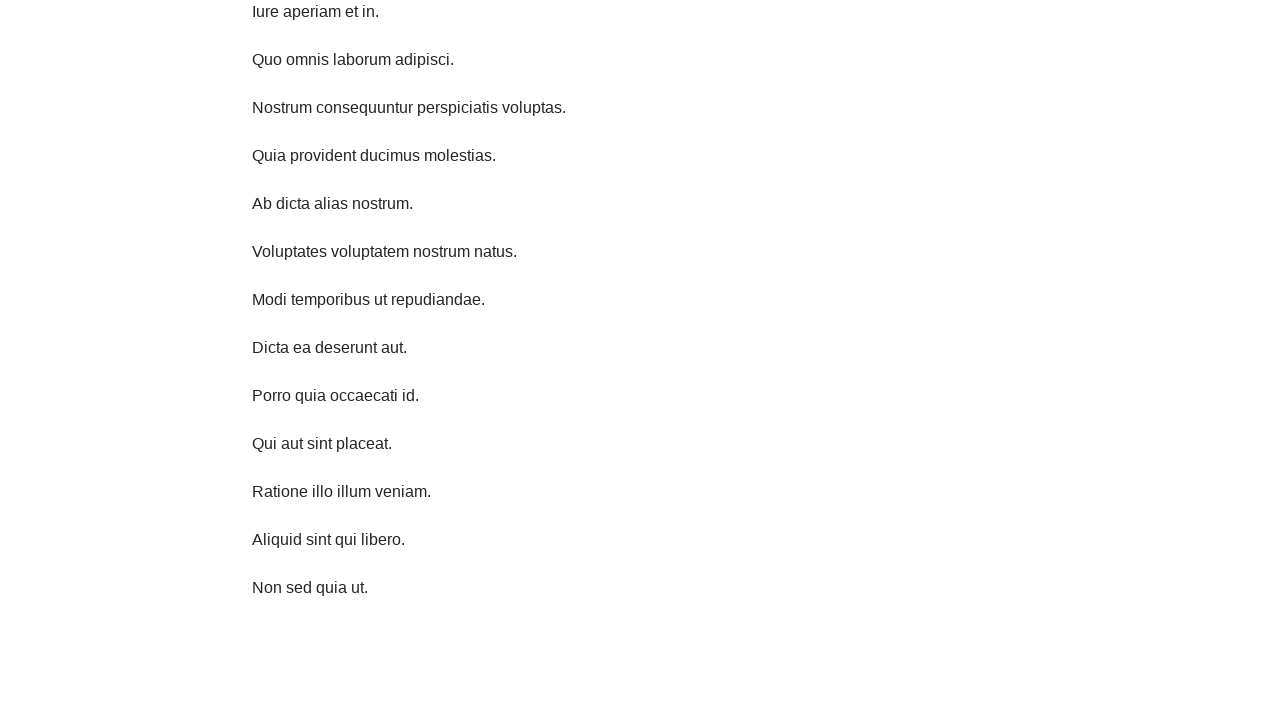

Waited 1 second before scrolling down
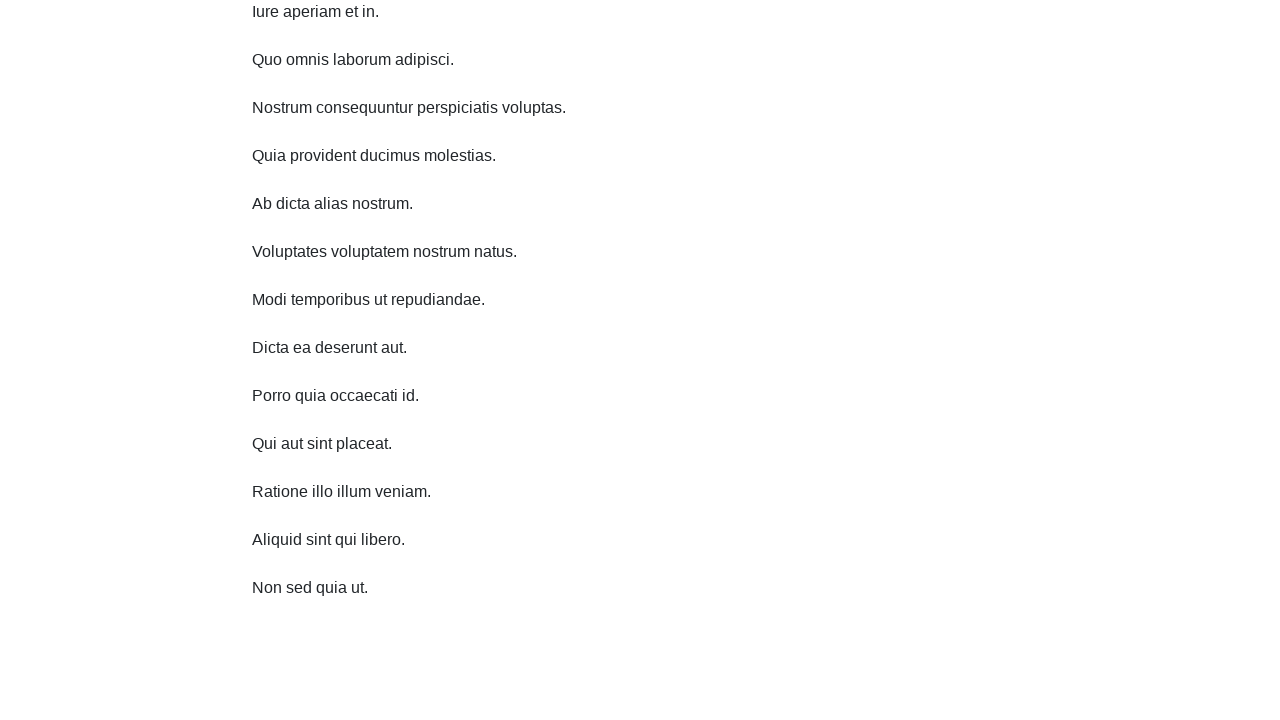

Scrolled down 750 pixels (iteration 8/10)
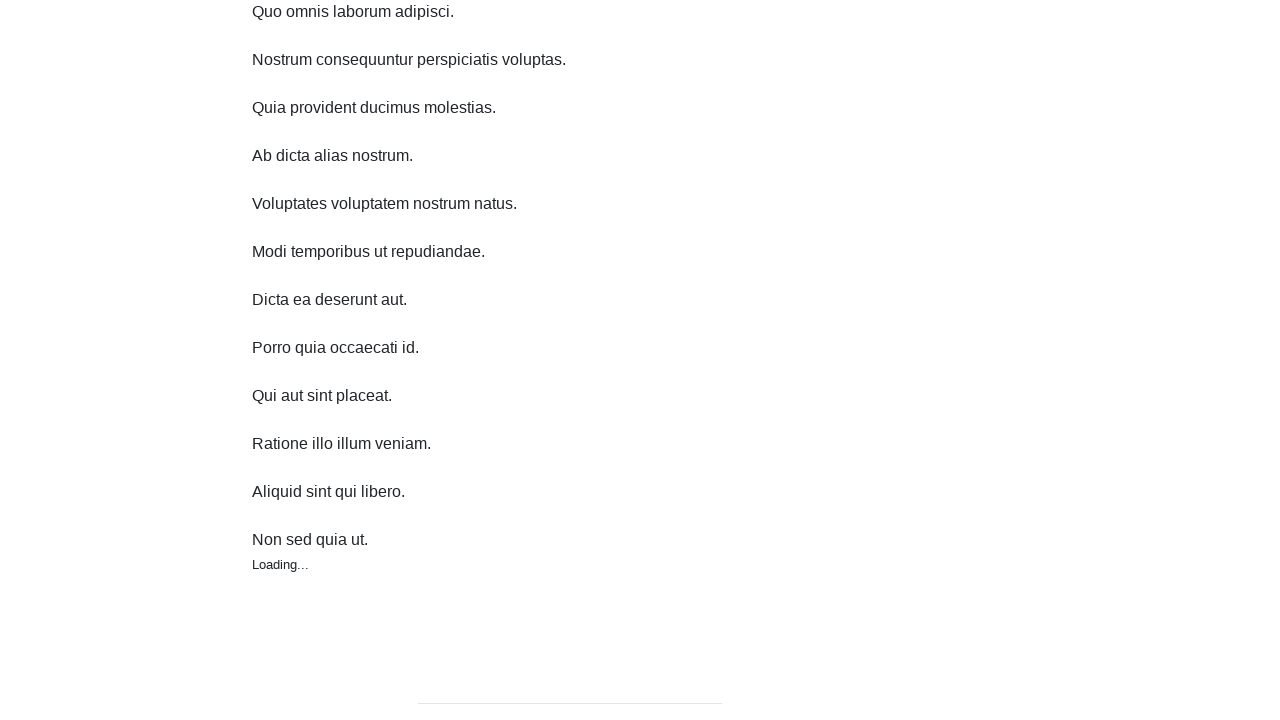

Waited 1 second before scrolling down
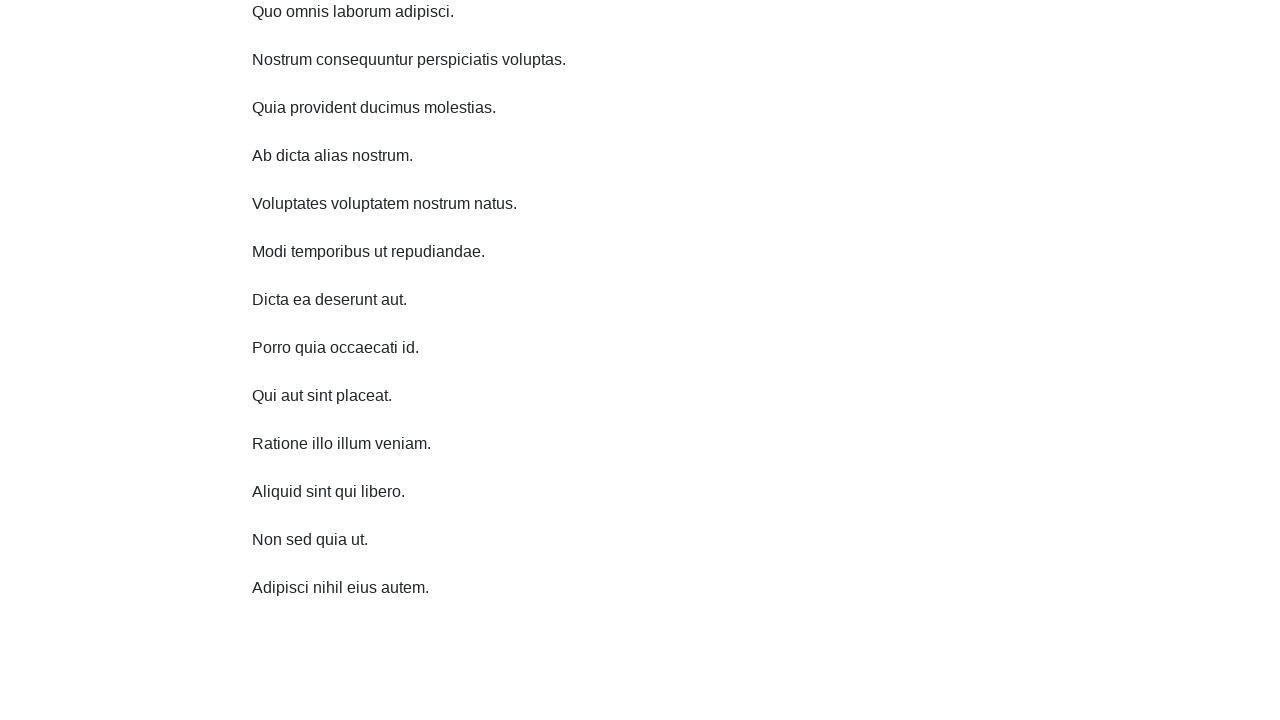

Scrolled down 750 pixels (iteration 9/10)
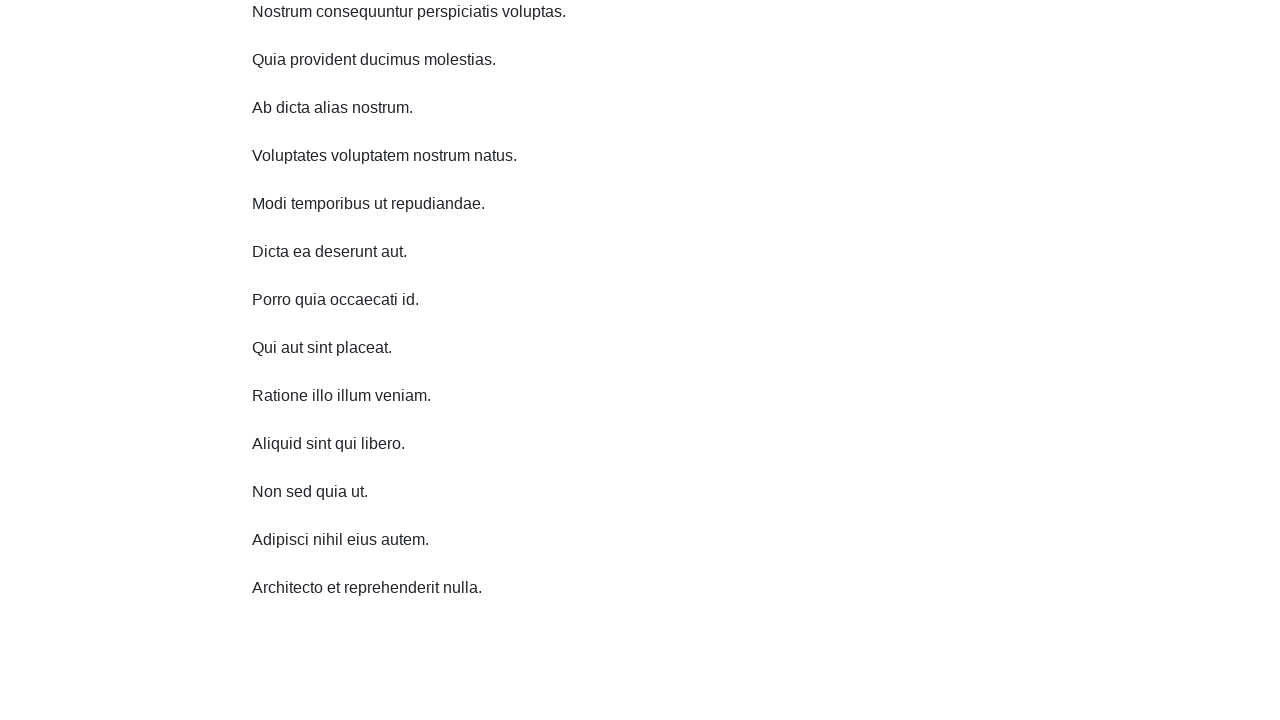

Waited 1 second before scrolling down
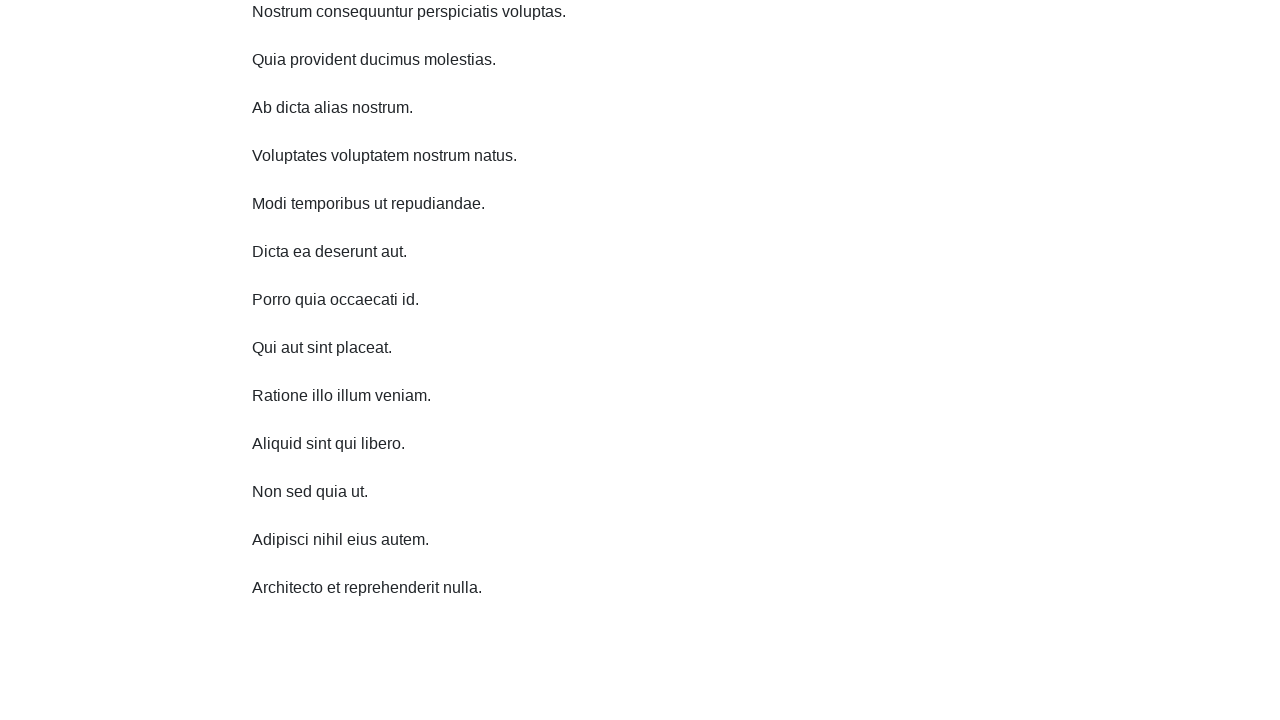

Scrolled down 750 pixels (iteration 10/10)
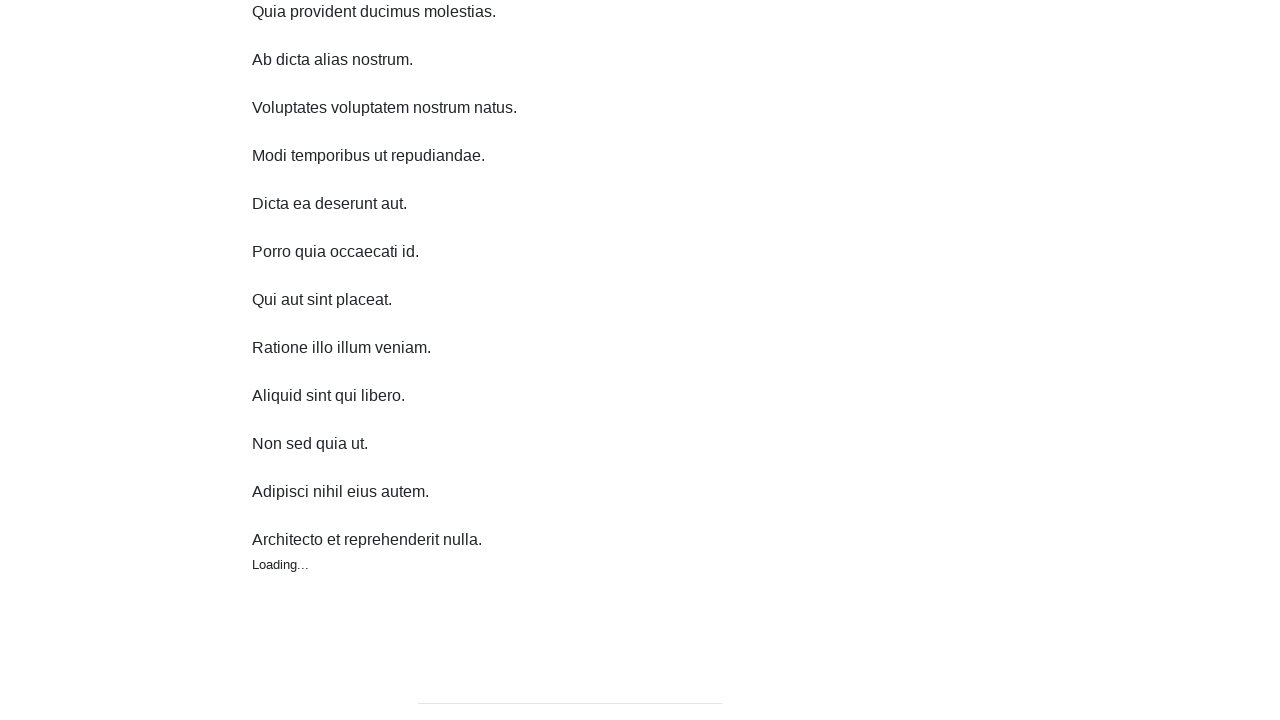

Waited 1 second before scrolling up
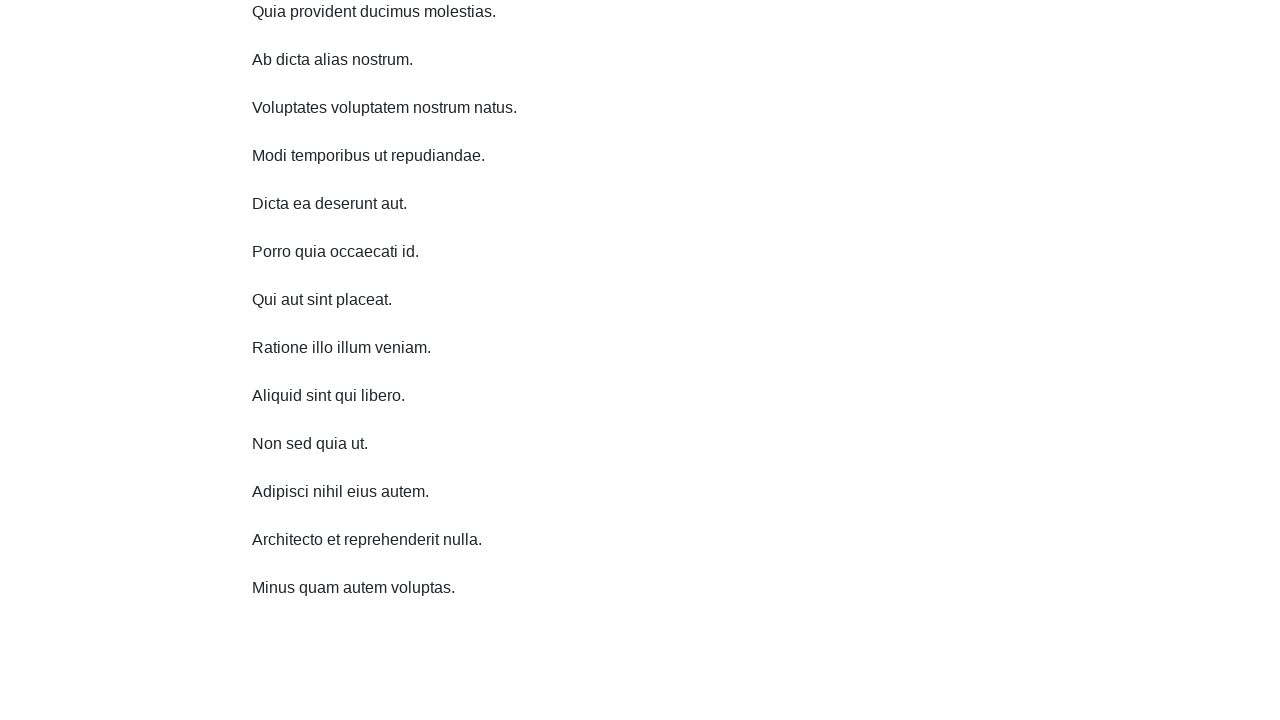

Scrolled up 750 pixels (iteration 1/10)
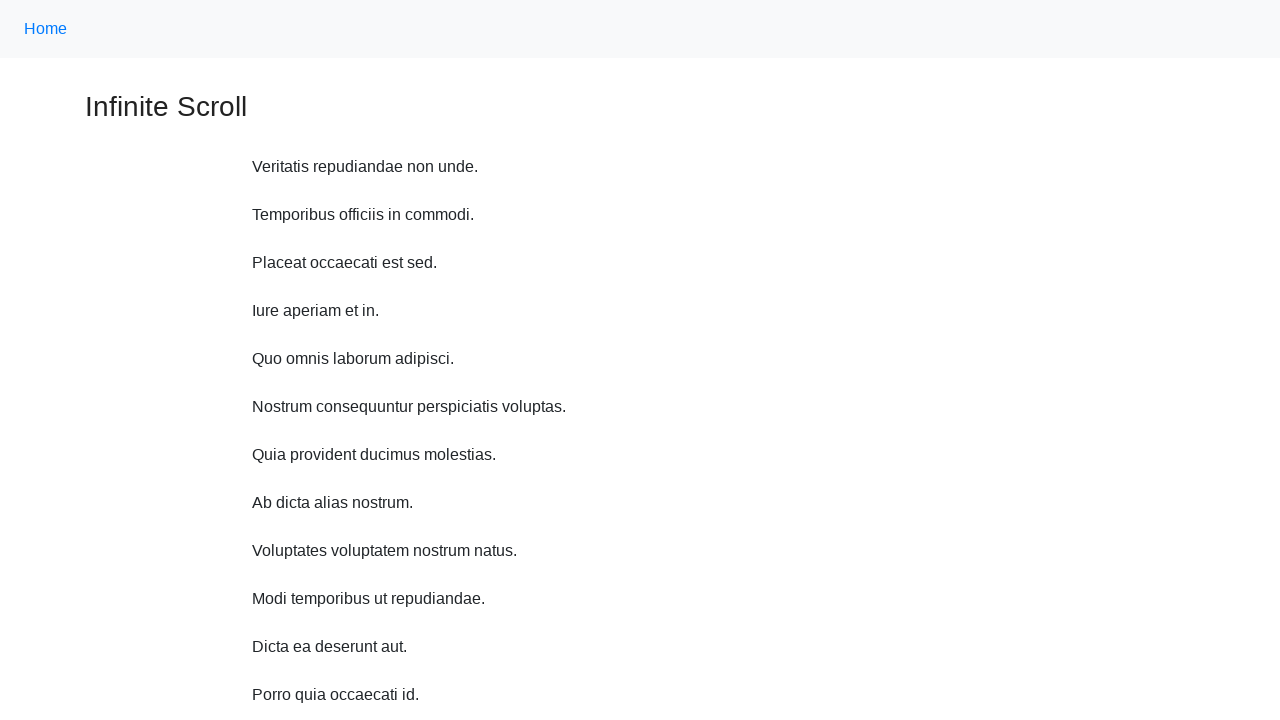

Waited 1 second before scrolling up
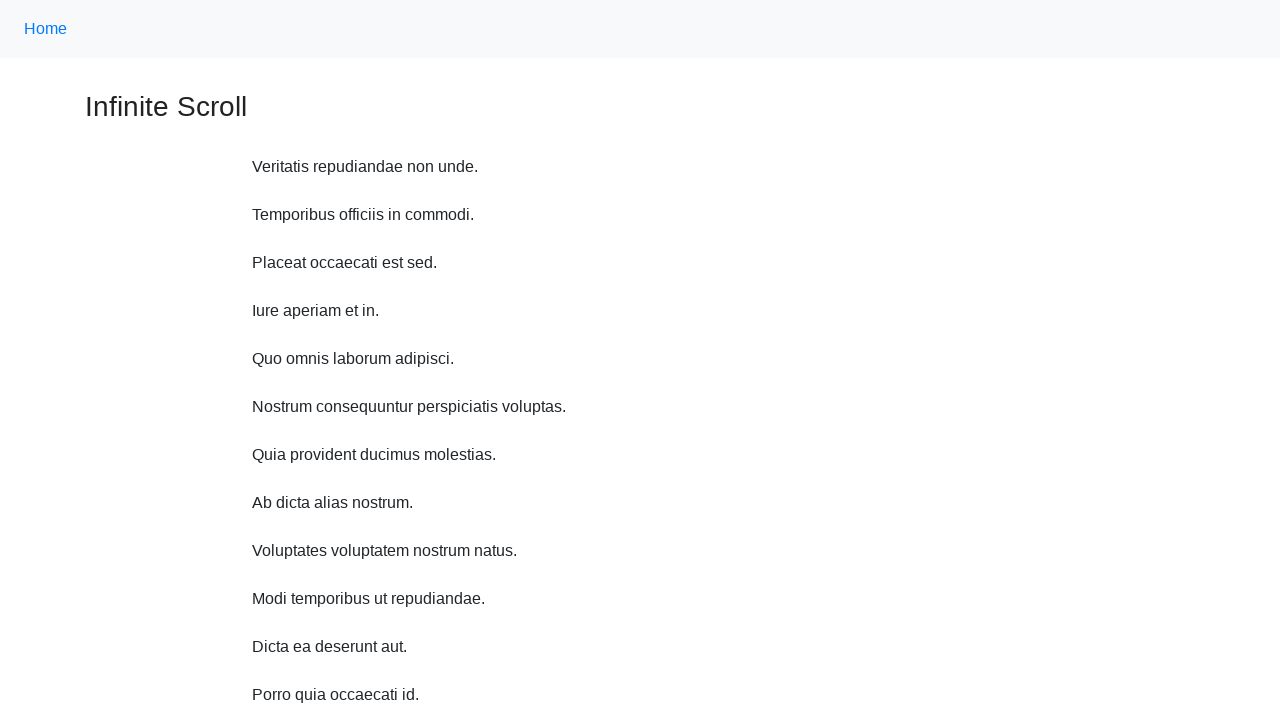

Scrolled up 750 pixels (iteration 2/10)
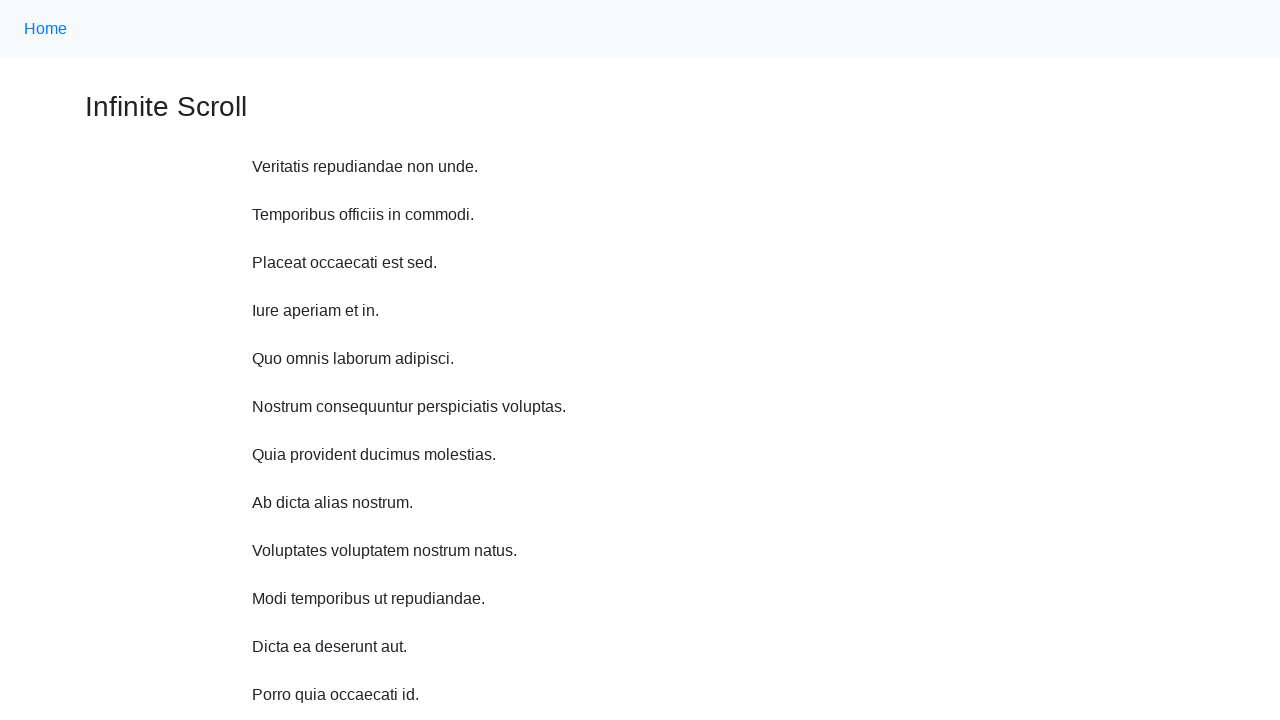

Waited 1 second before scrolling up
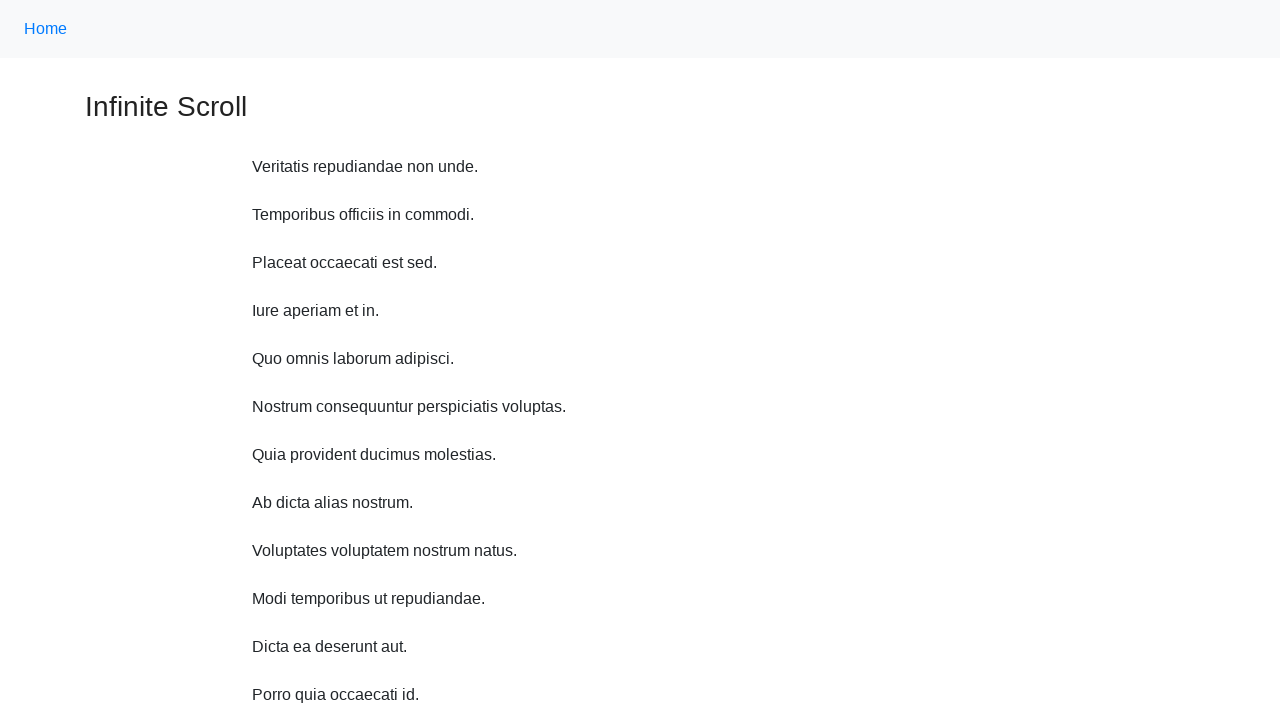

Scrolled up 750 pixels (iteration 3/10)
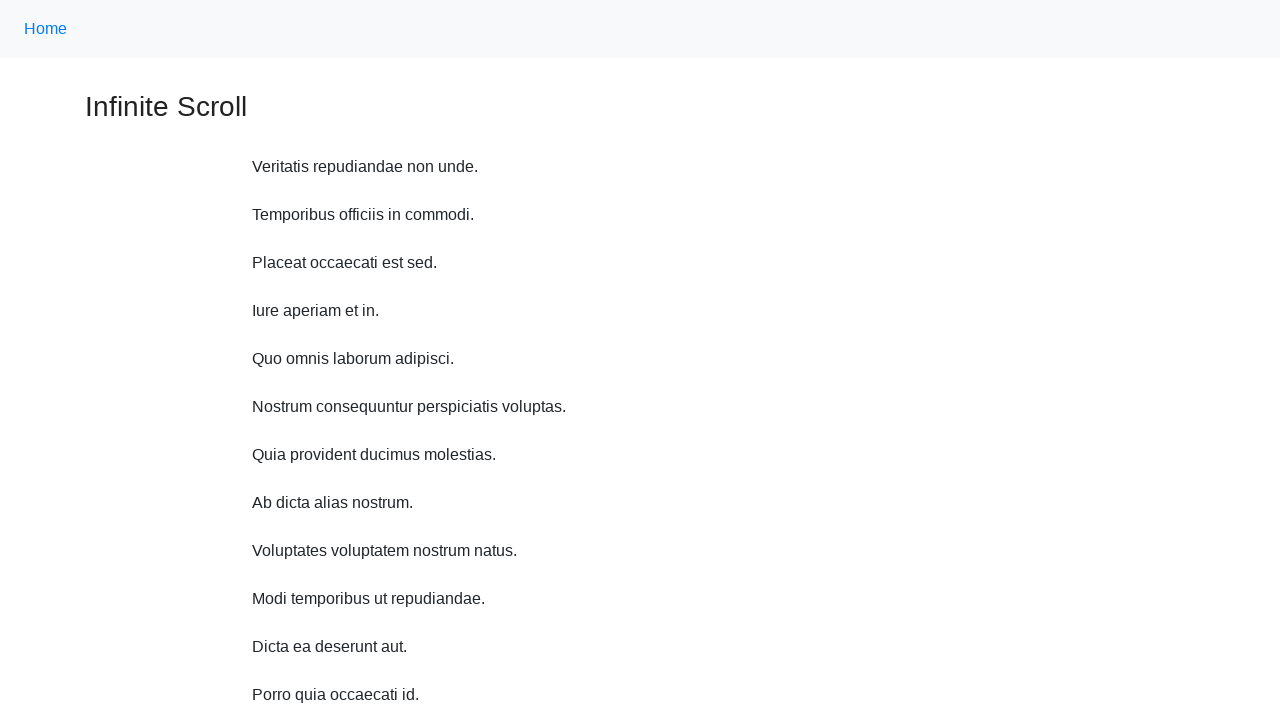

Waited 1 second before scrolling up
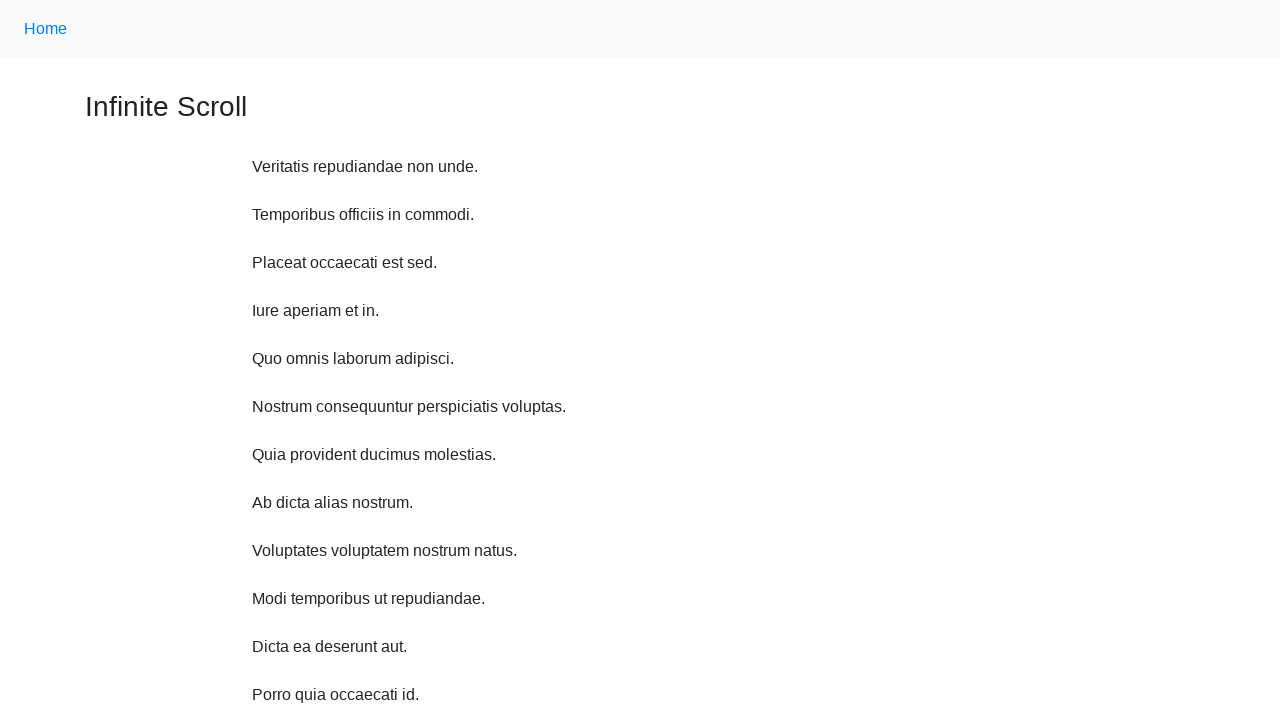

Scrolled up 750 pixels (iteration 4/10)
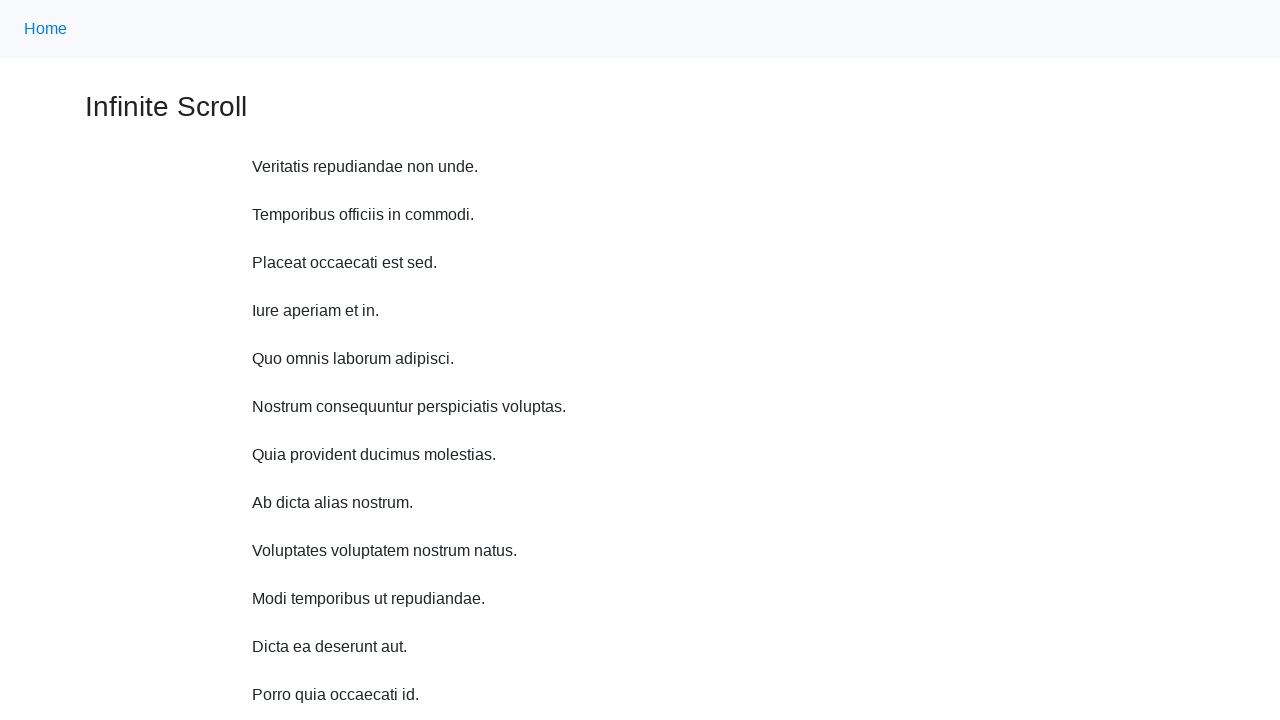

Waited 1 second before scrolling up
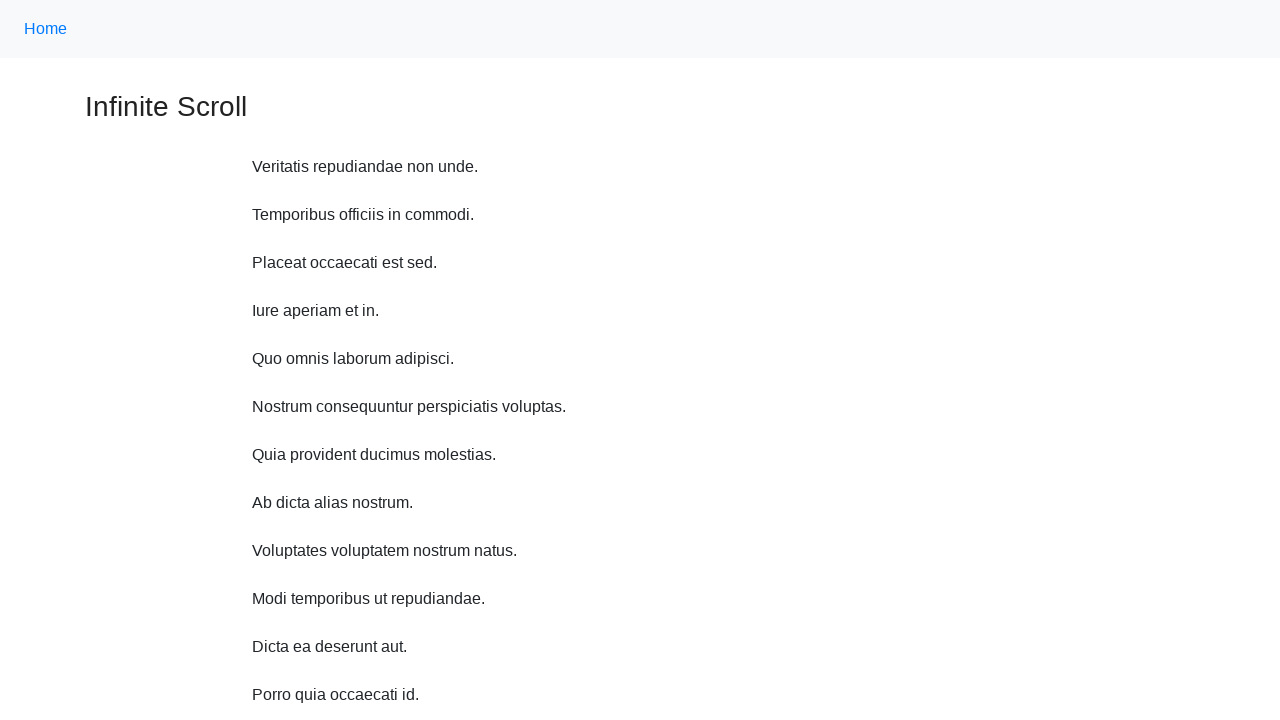

Scrolled up 750 pixels (iteration 5/10)
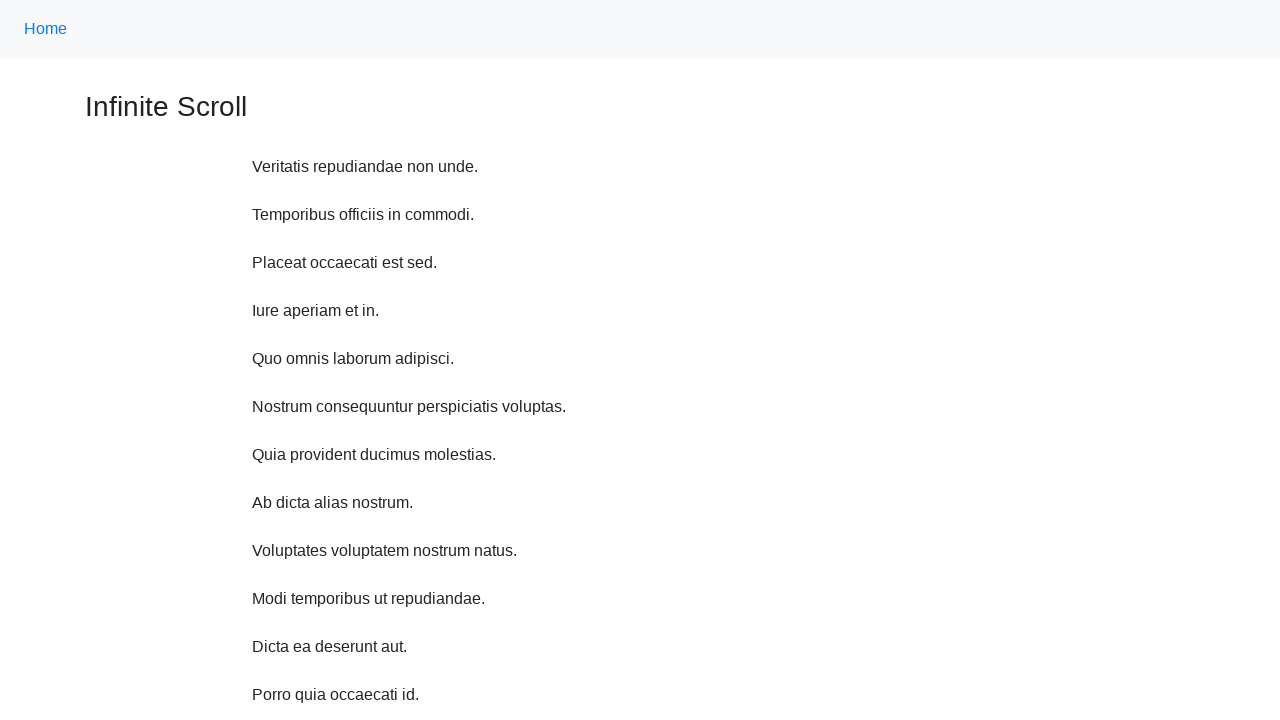

Waited 1 second before scrolling up
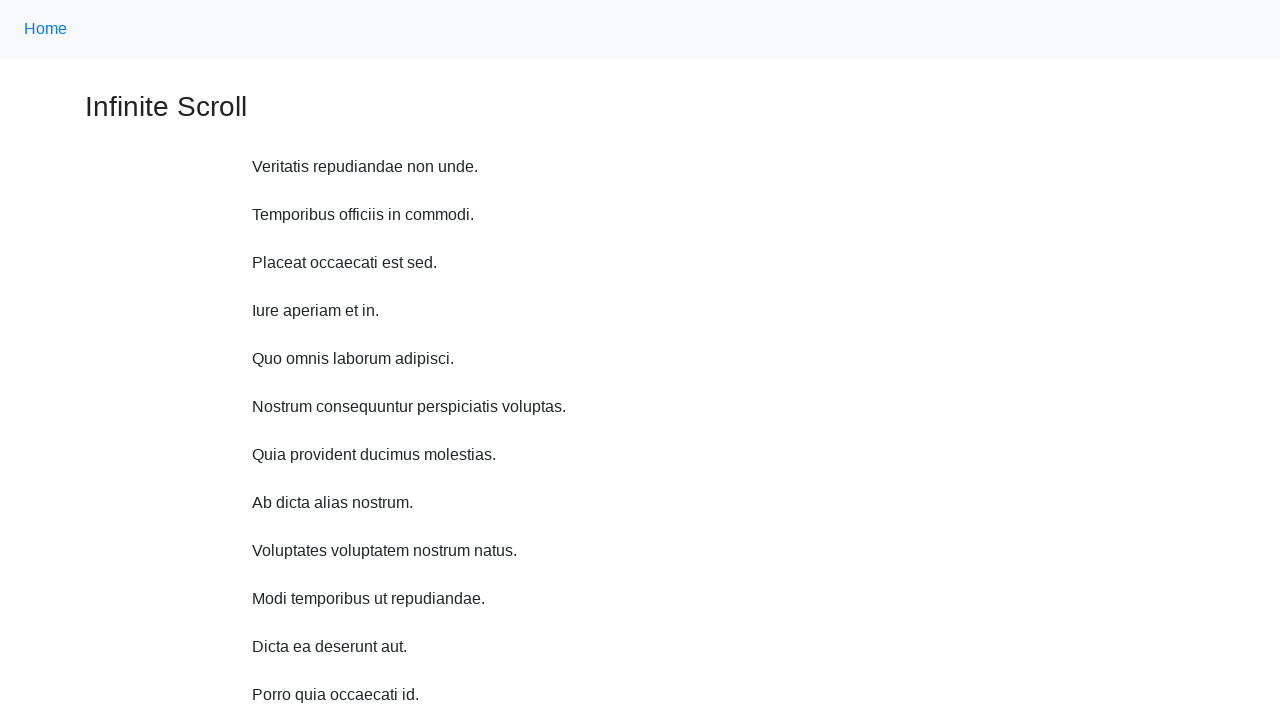

Scrolled up 750 pixels (iteration 6/10)
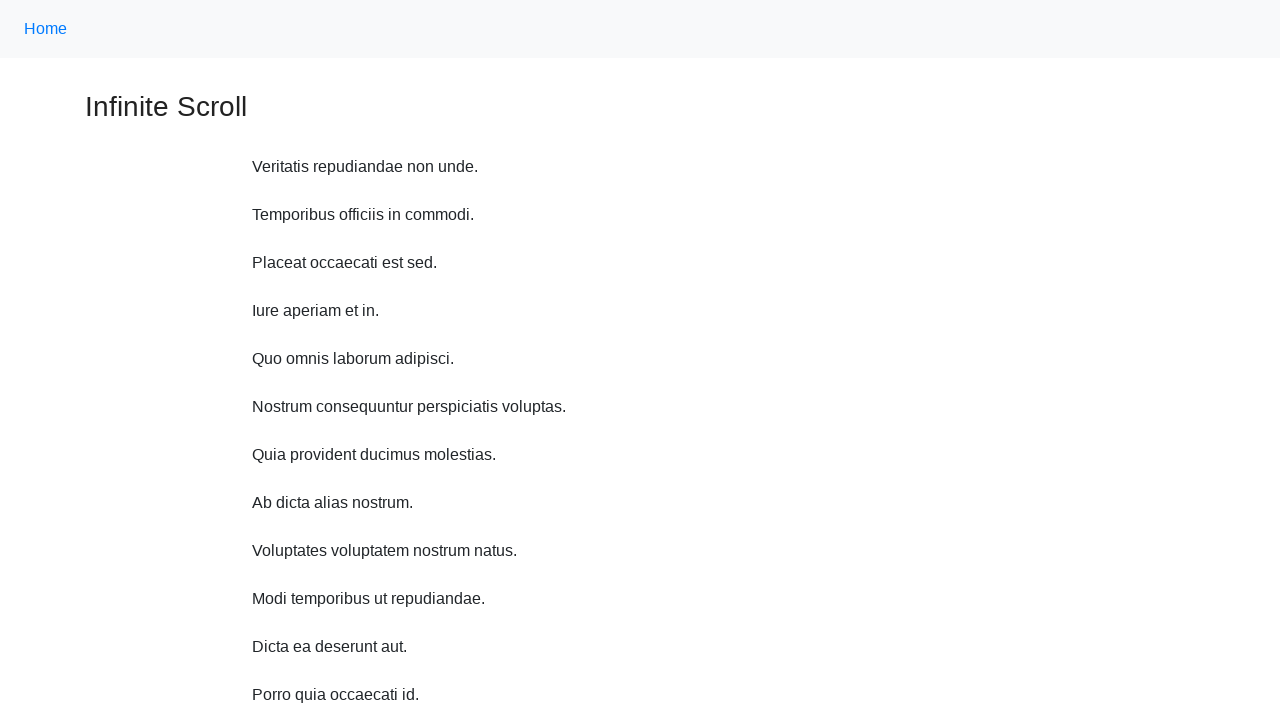

Waited 1 second before scrolling up
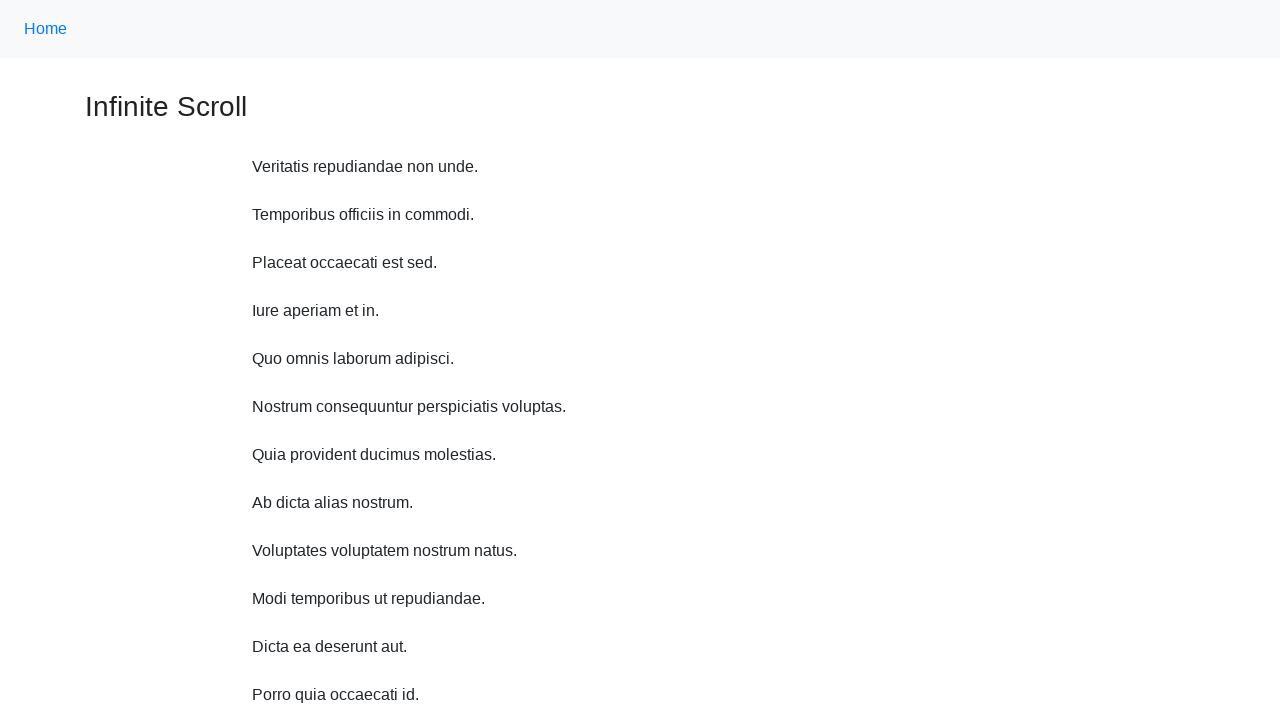

Scrolled up 750 pixels (iteration 7/10)
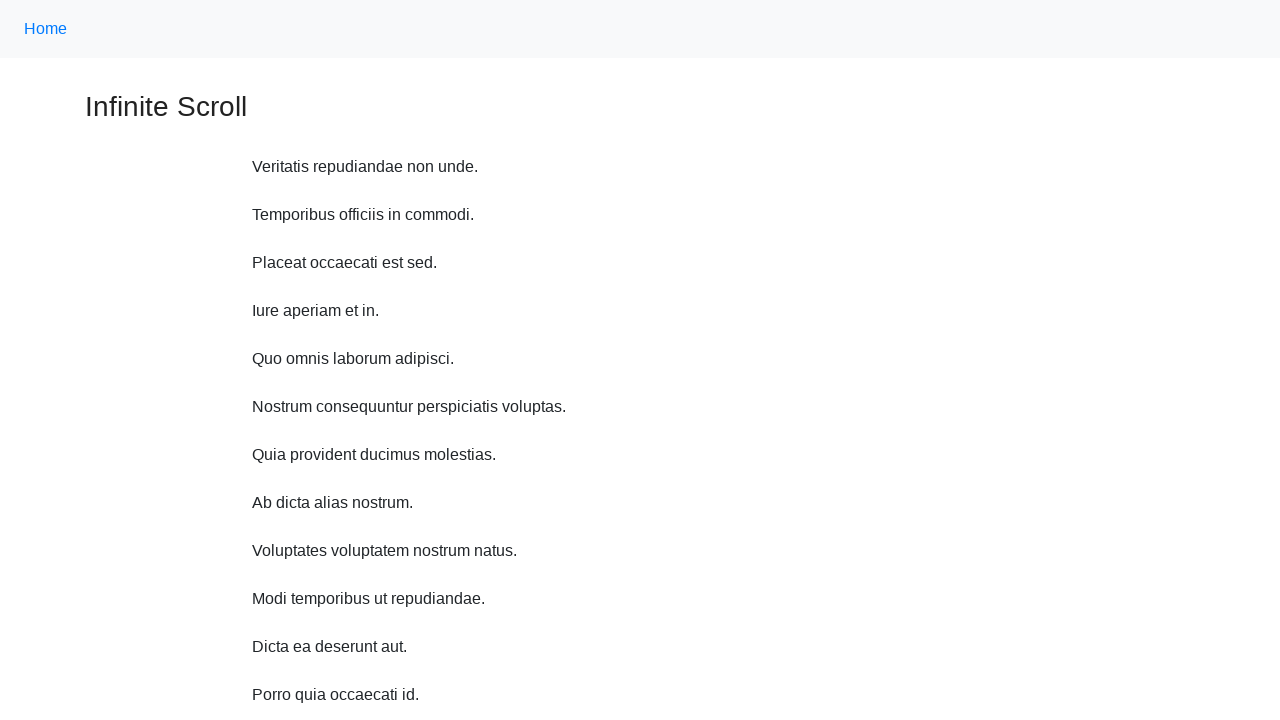

Waited 1 second before scrolling up
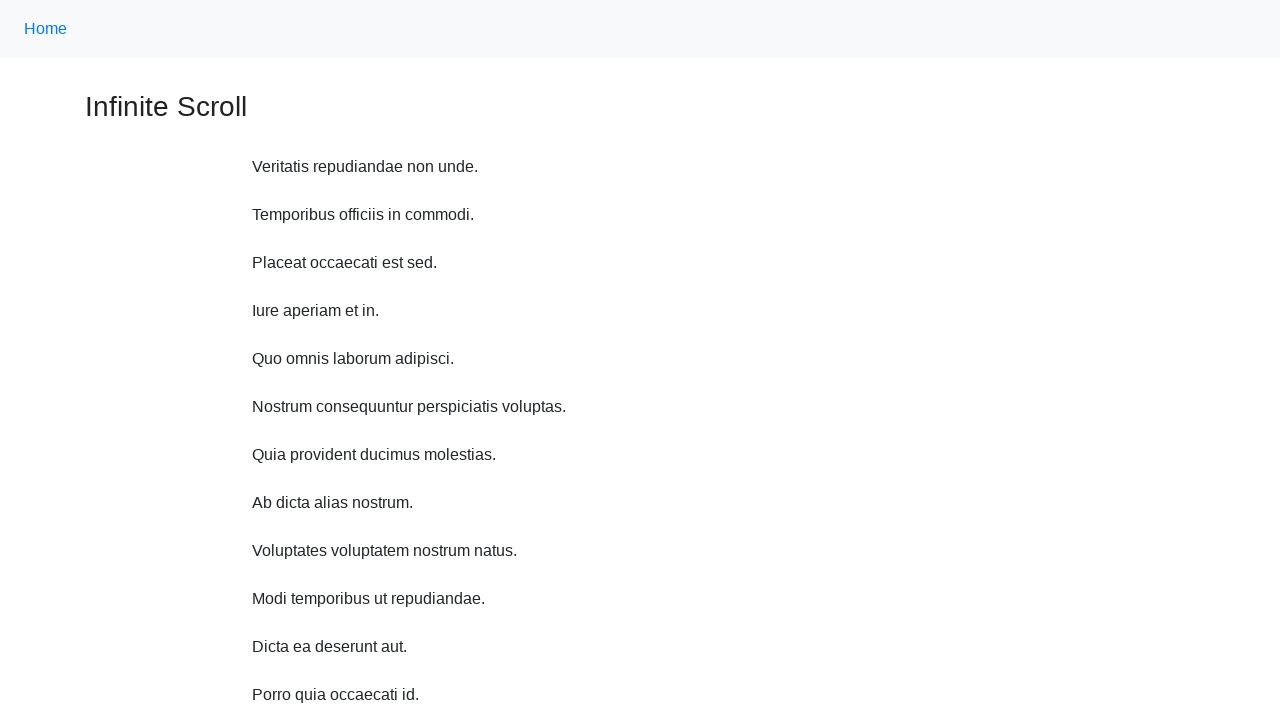

Scrolled up 750 pixels (iteration 8/10)
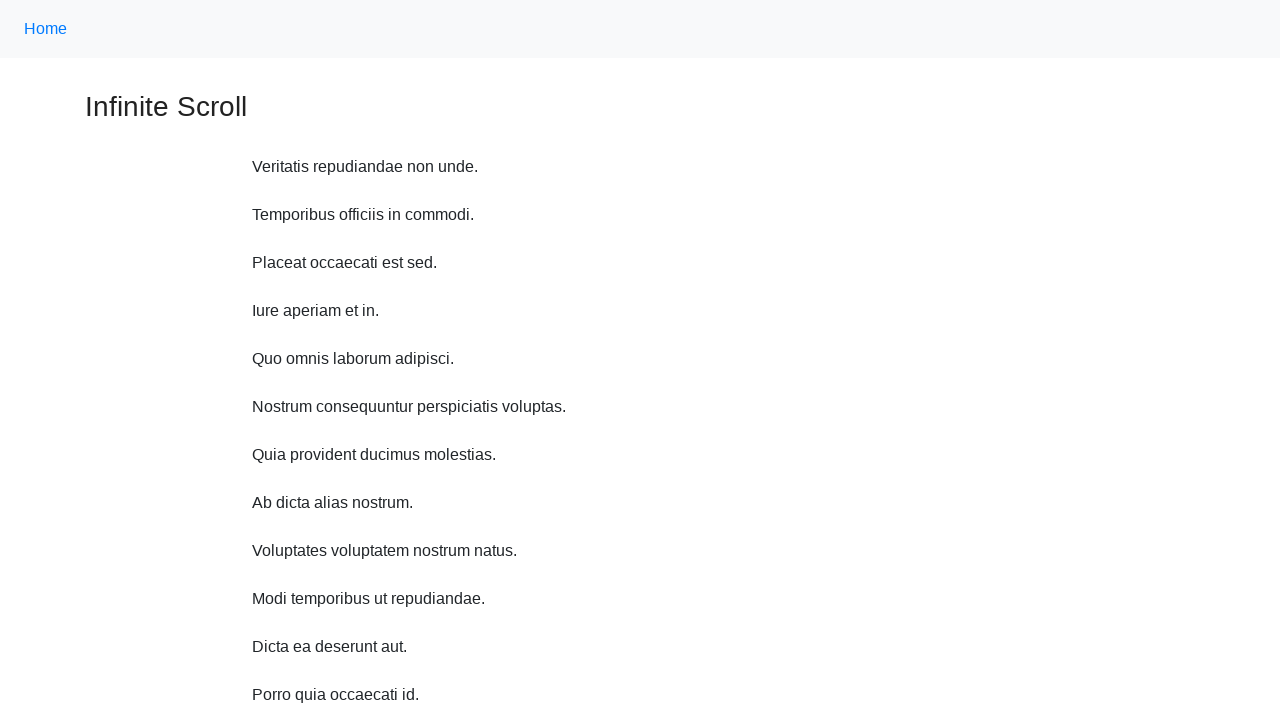

Waited 1 second before scrolling up
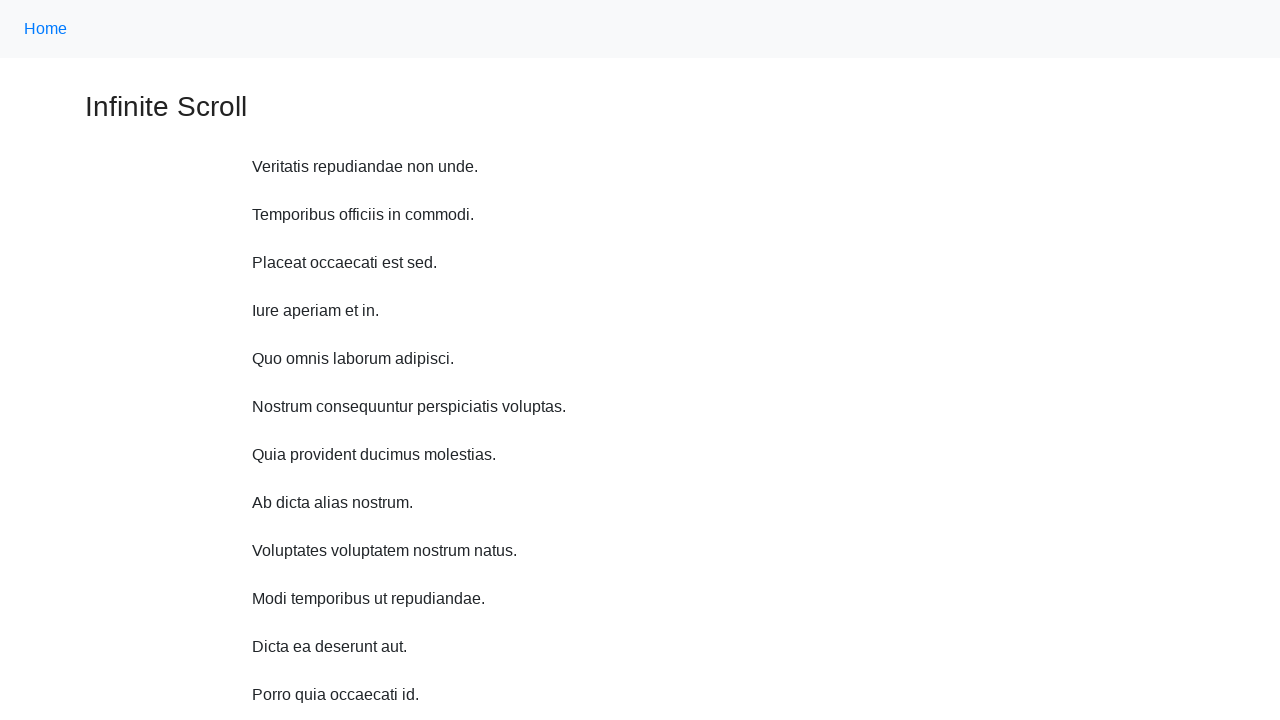

Scrolled up 750 pixels (iteration 9/10)
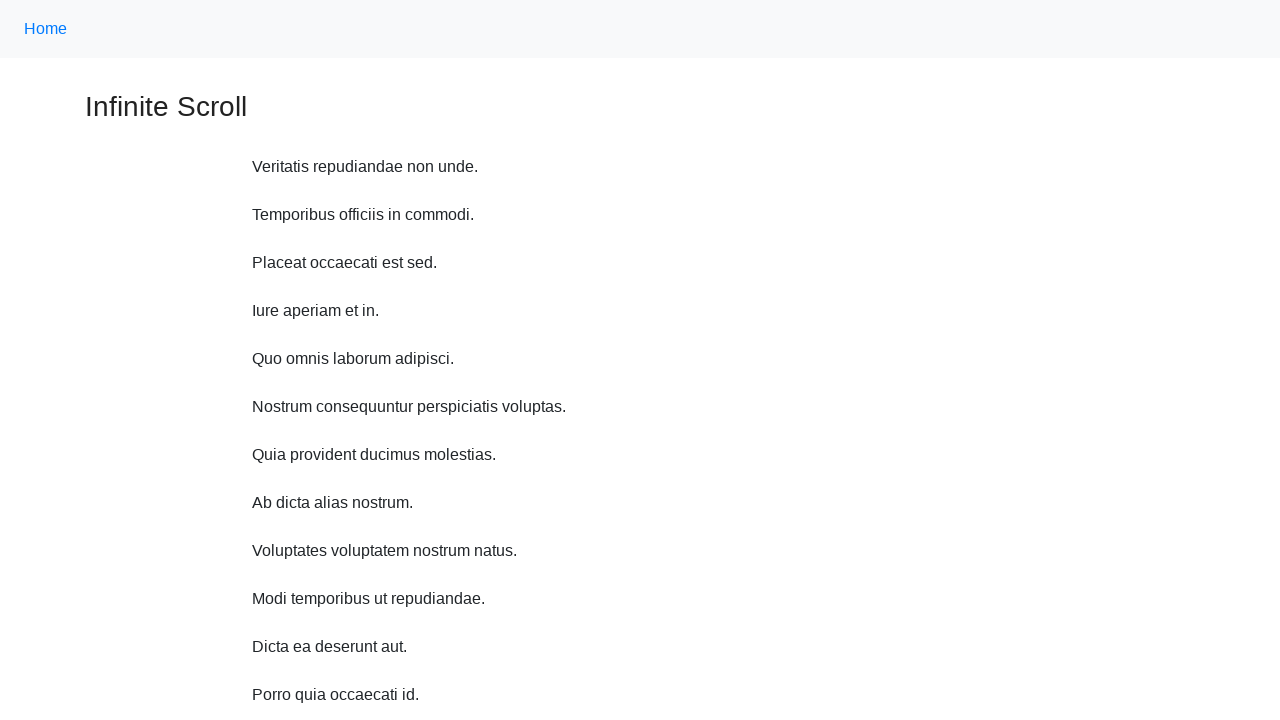

Waited 1 second before scrolling up
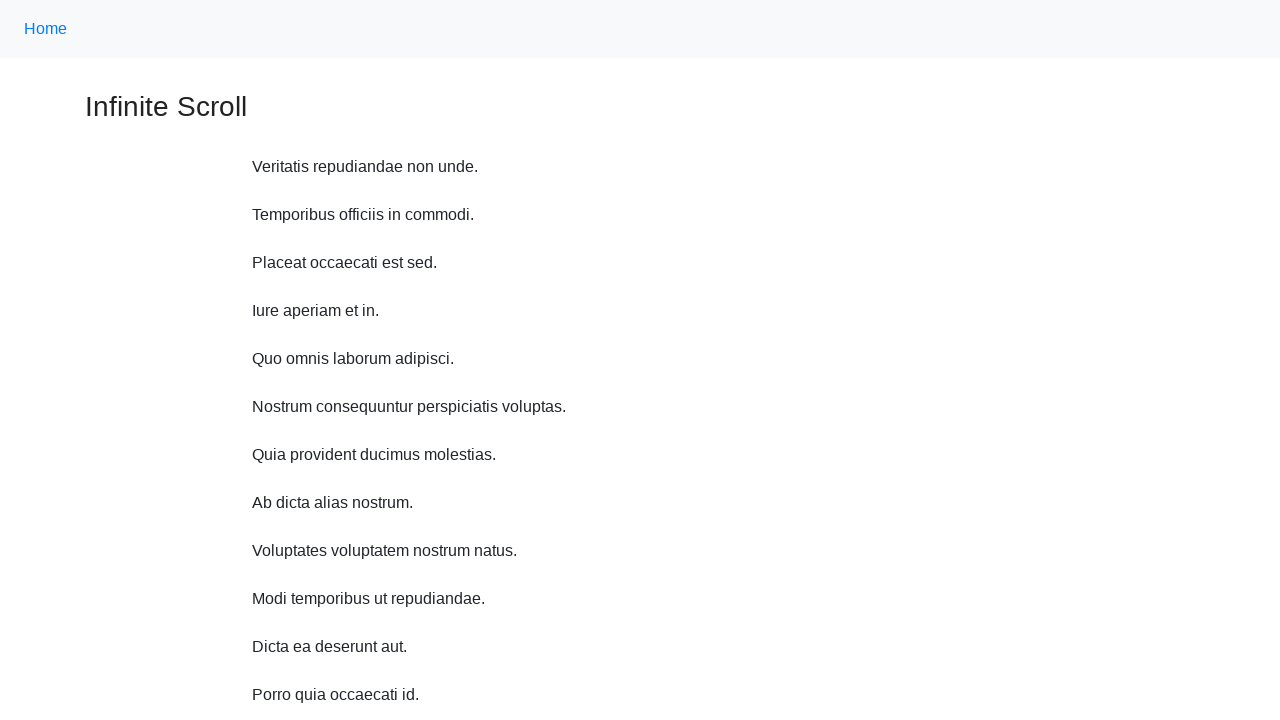

Scrolled up 750 pixels (iteration 10/10)
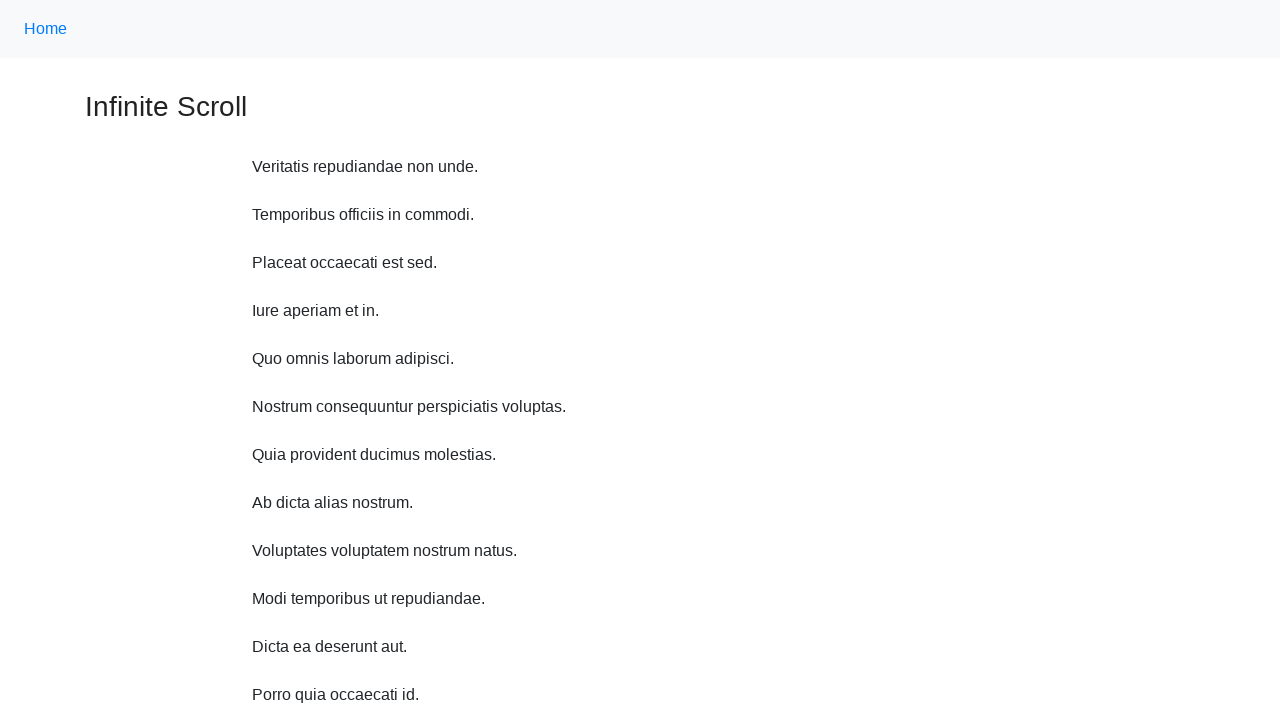

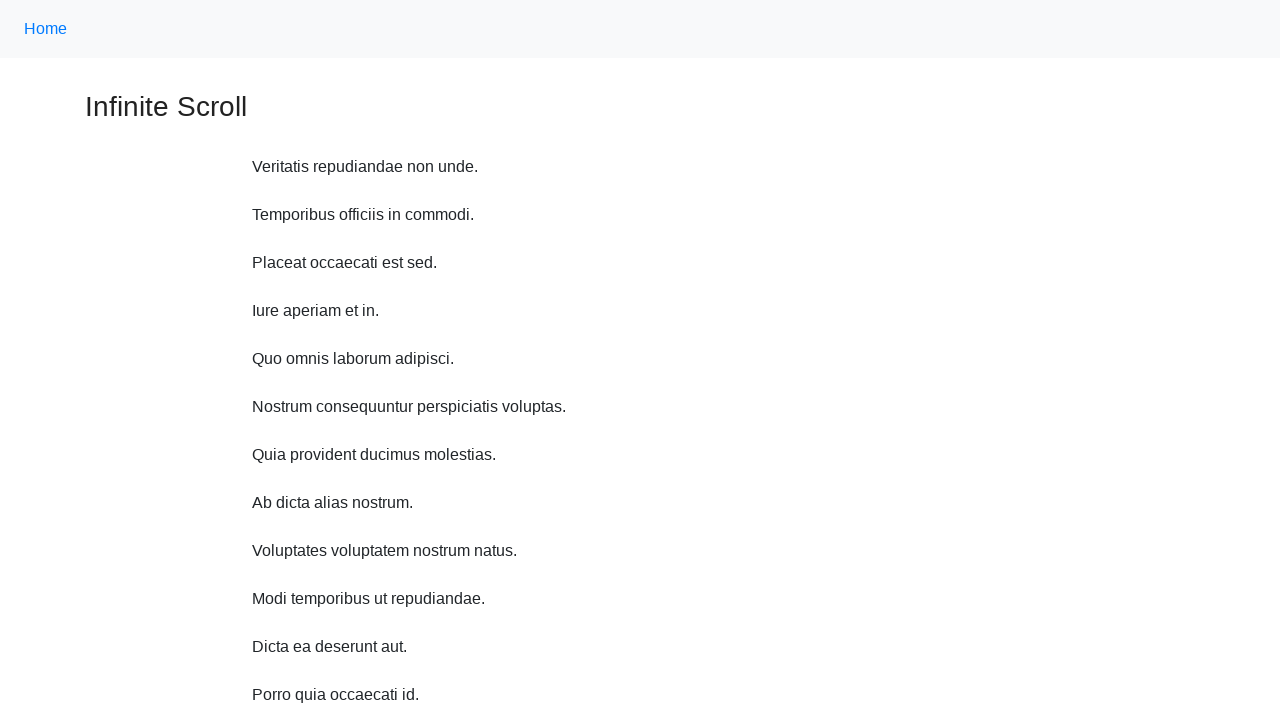